Automates playing an arithmetic game by clicking start, then continuously solving math problems and entering answers until the game ends

Starting URL: https://arithmetic.zetamac.com/

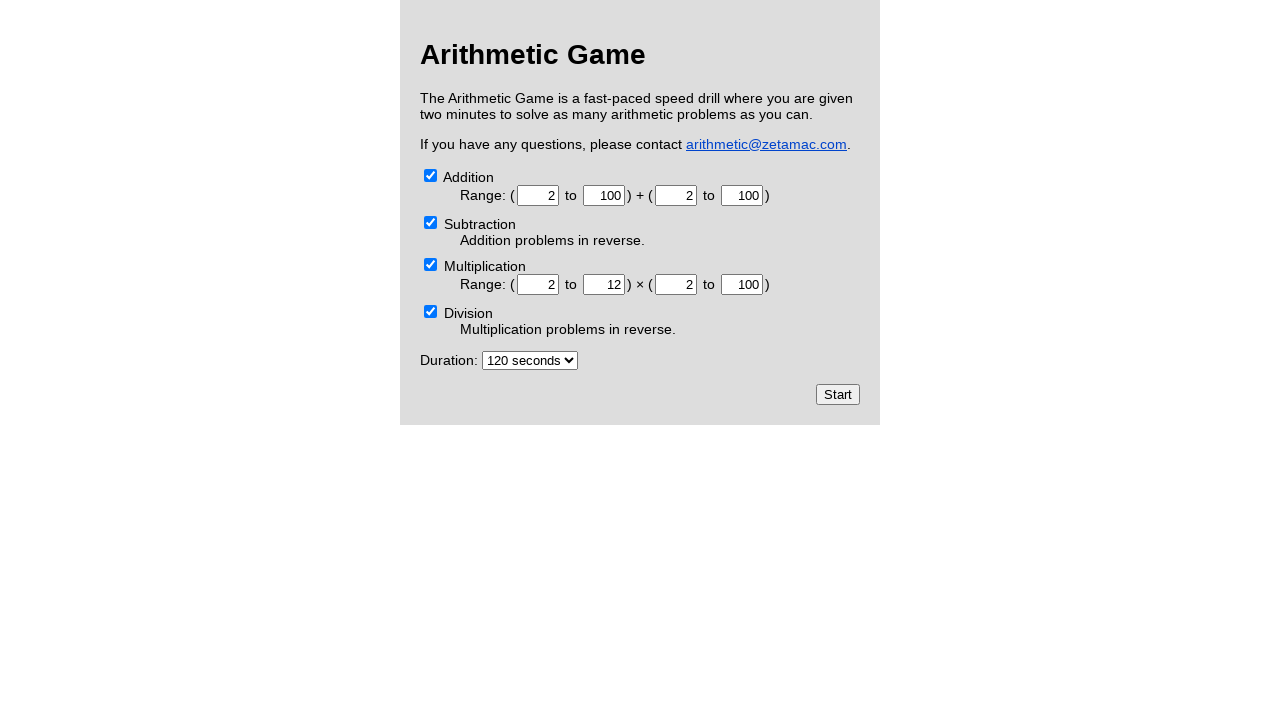

Clicked Start button to begin the arithmetic game at (838, 394) on input[type="submit"][value="Start"]
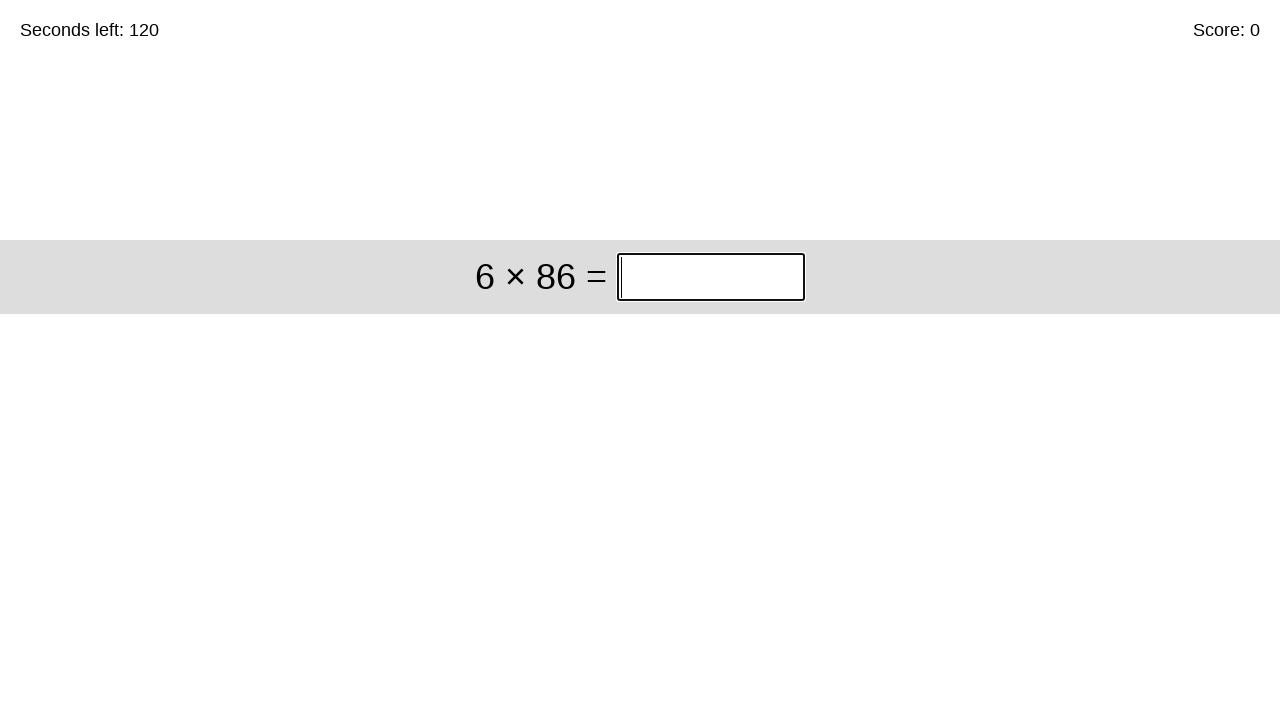

Retrieved problem text: 6 × 86
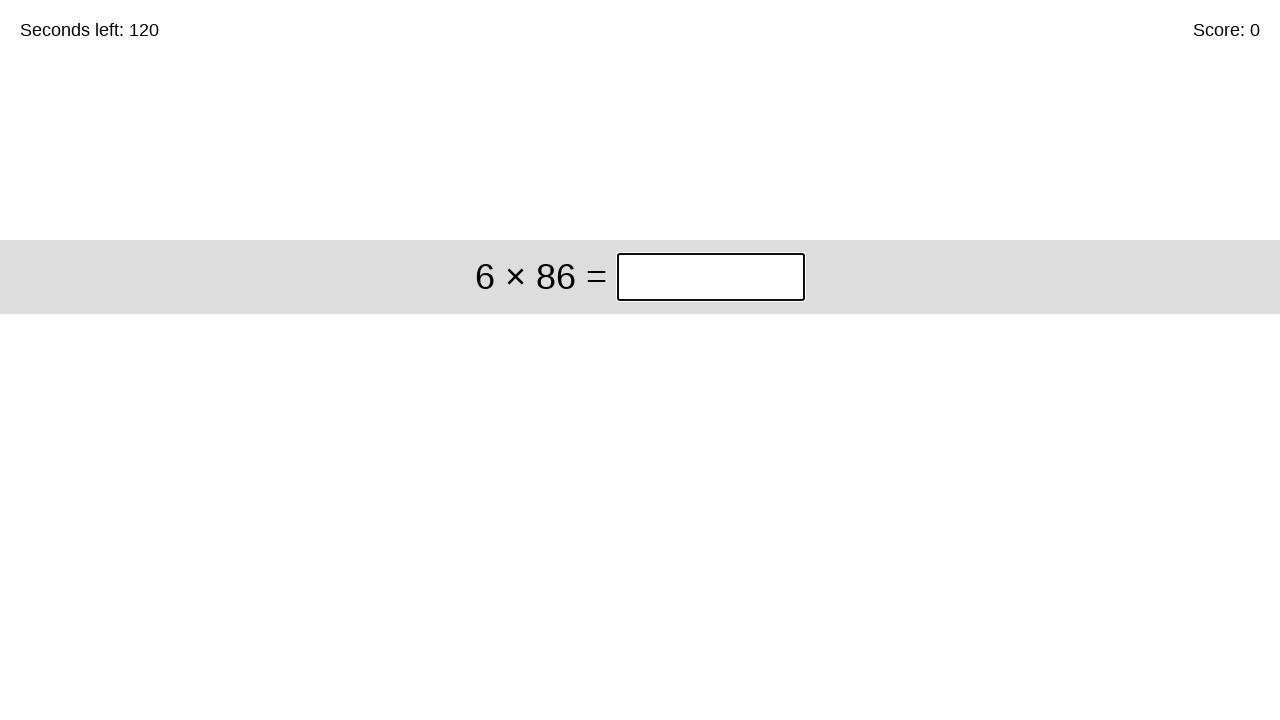

Calculated answer: 516
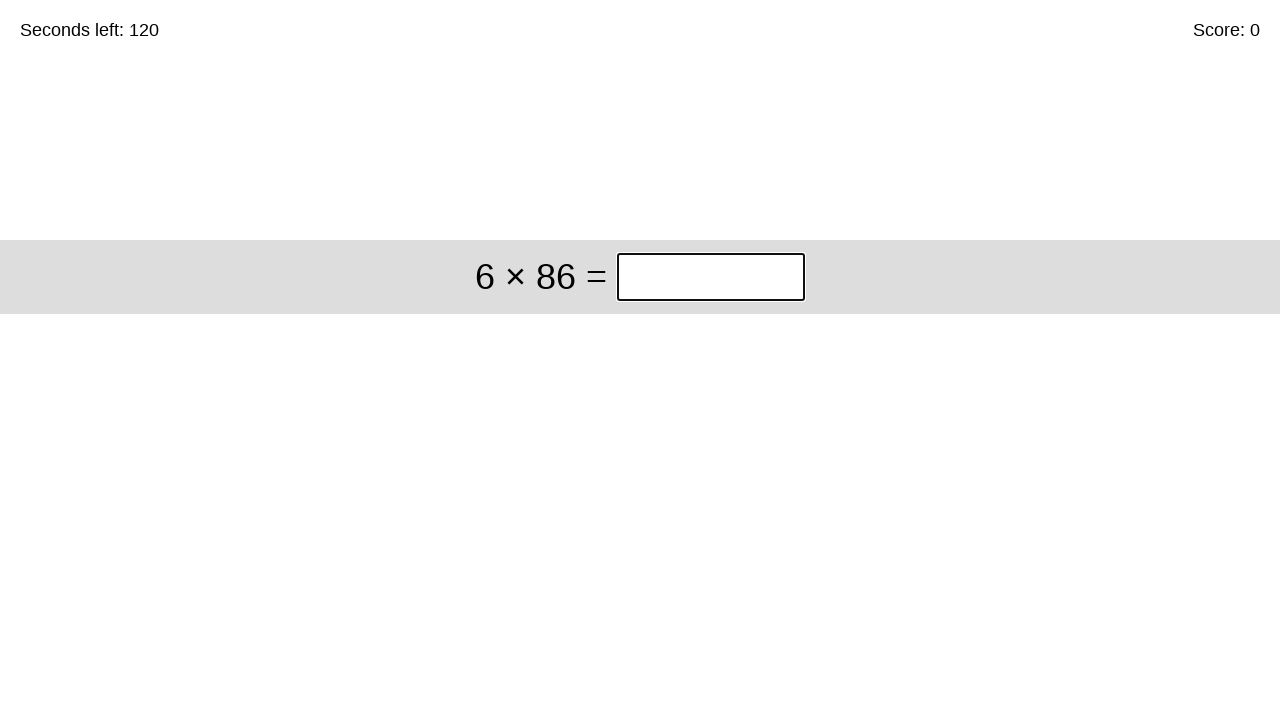

Entered answer '516' into answer field on input.answer
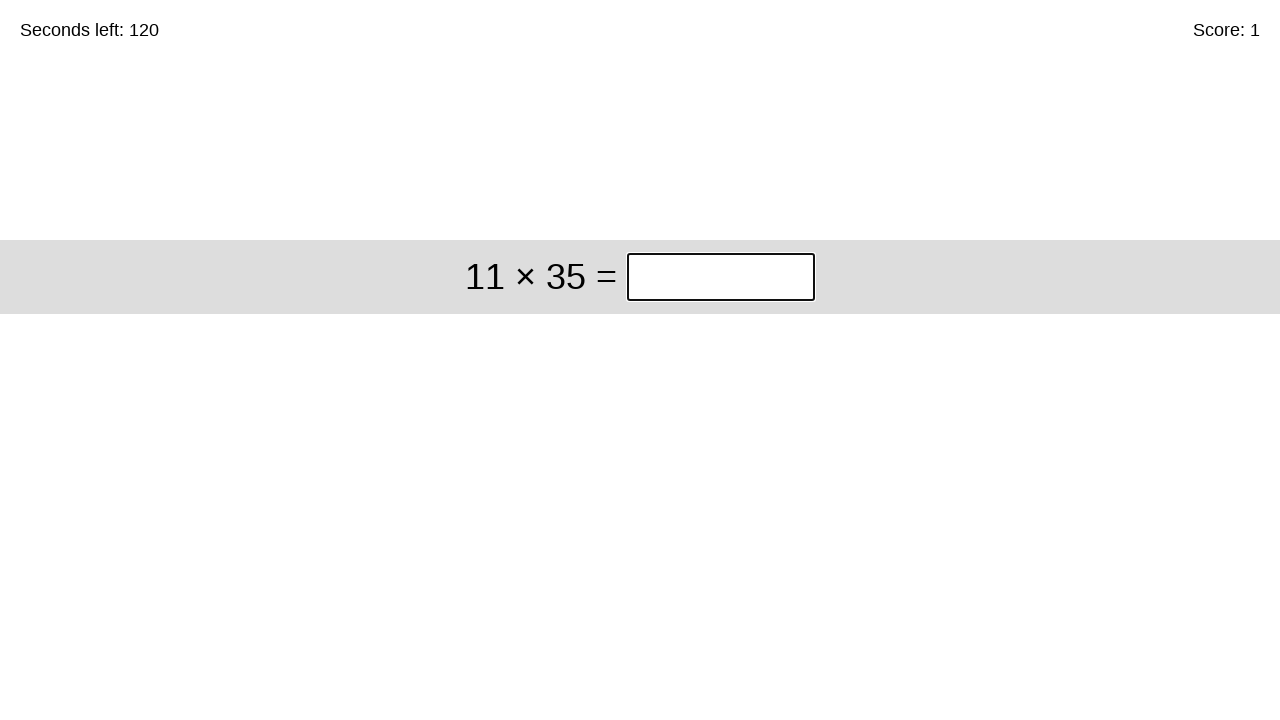

Retrieved problem text: 11 × 35
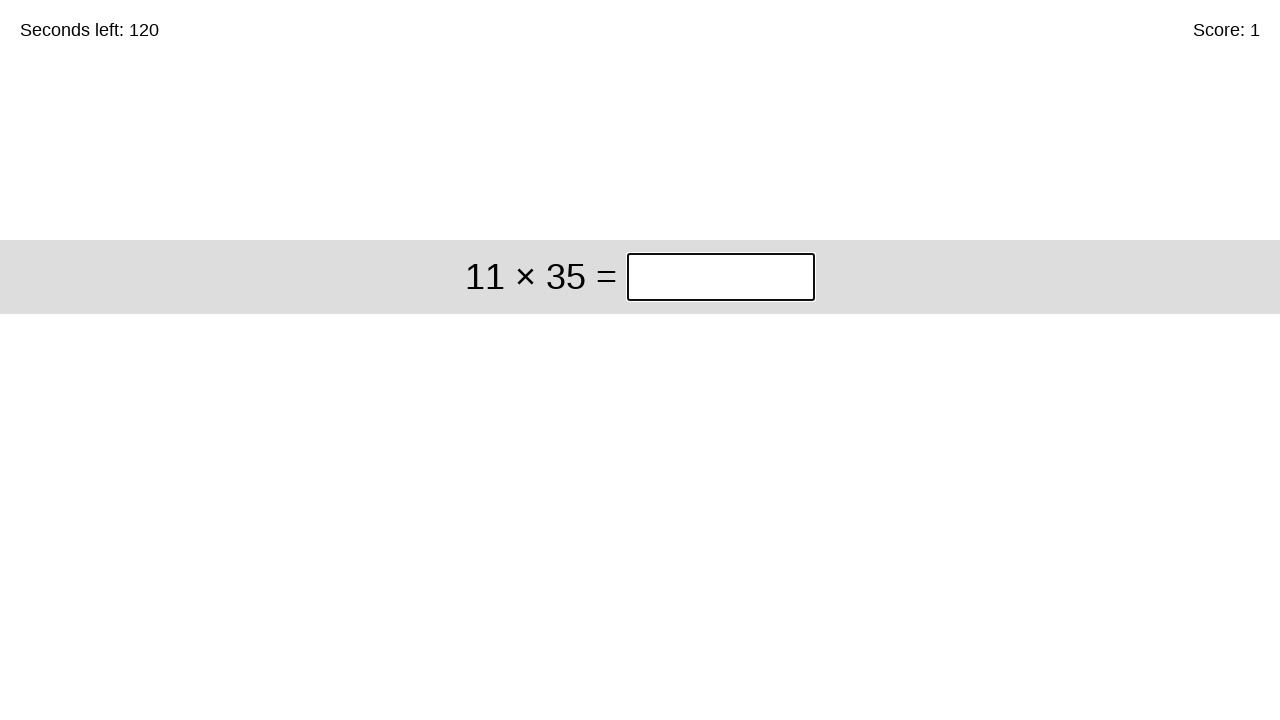

Calculated answer: 385
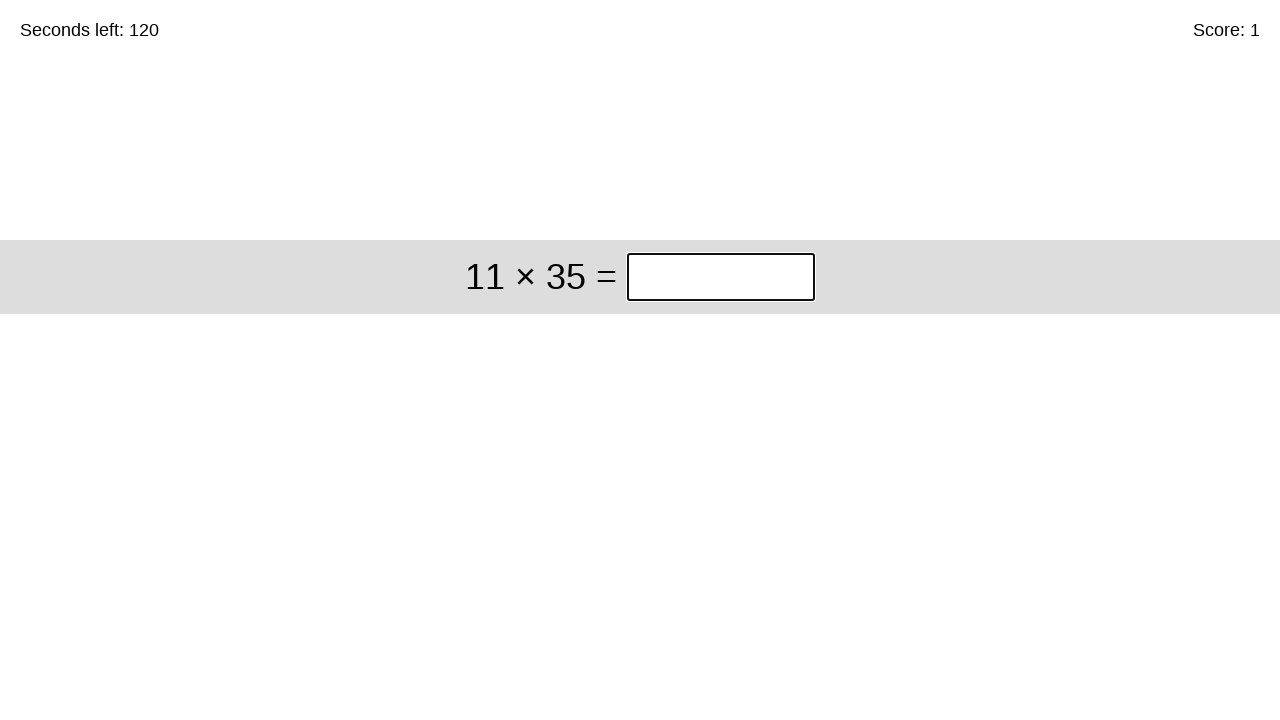

Entered answer '385' into answer field on input.answer
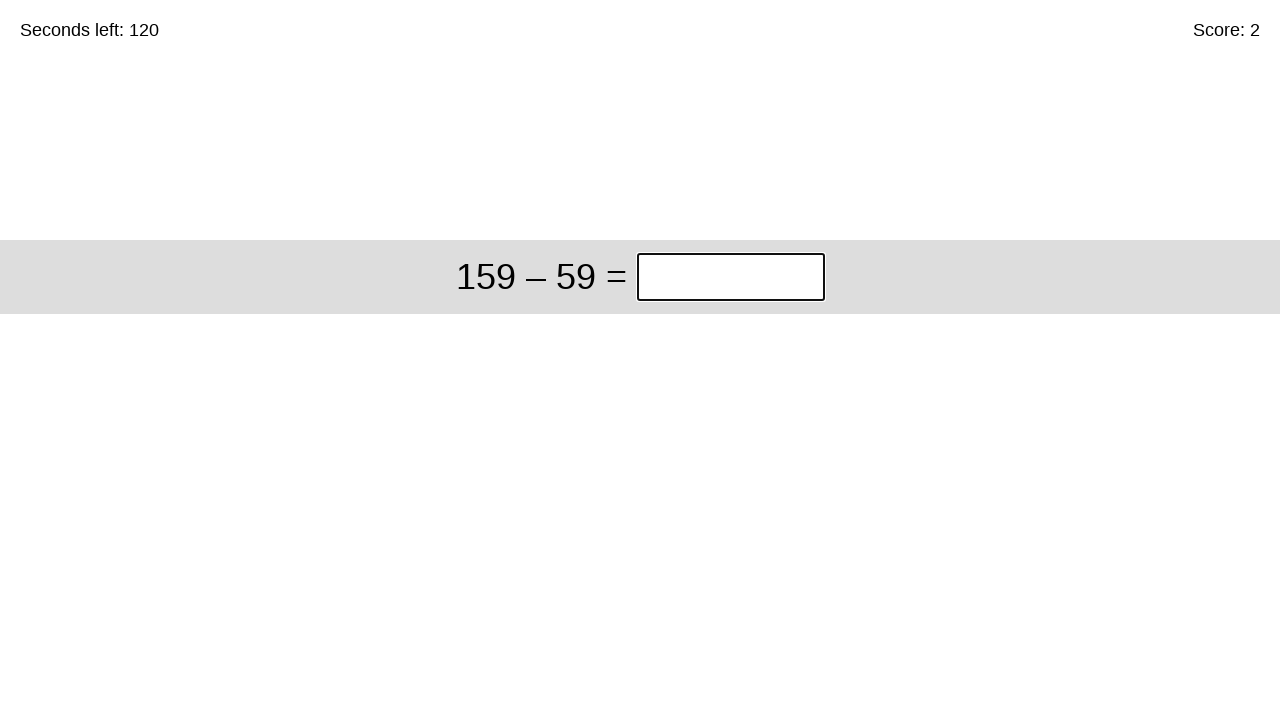

Retrieved problem text: 159 – 59
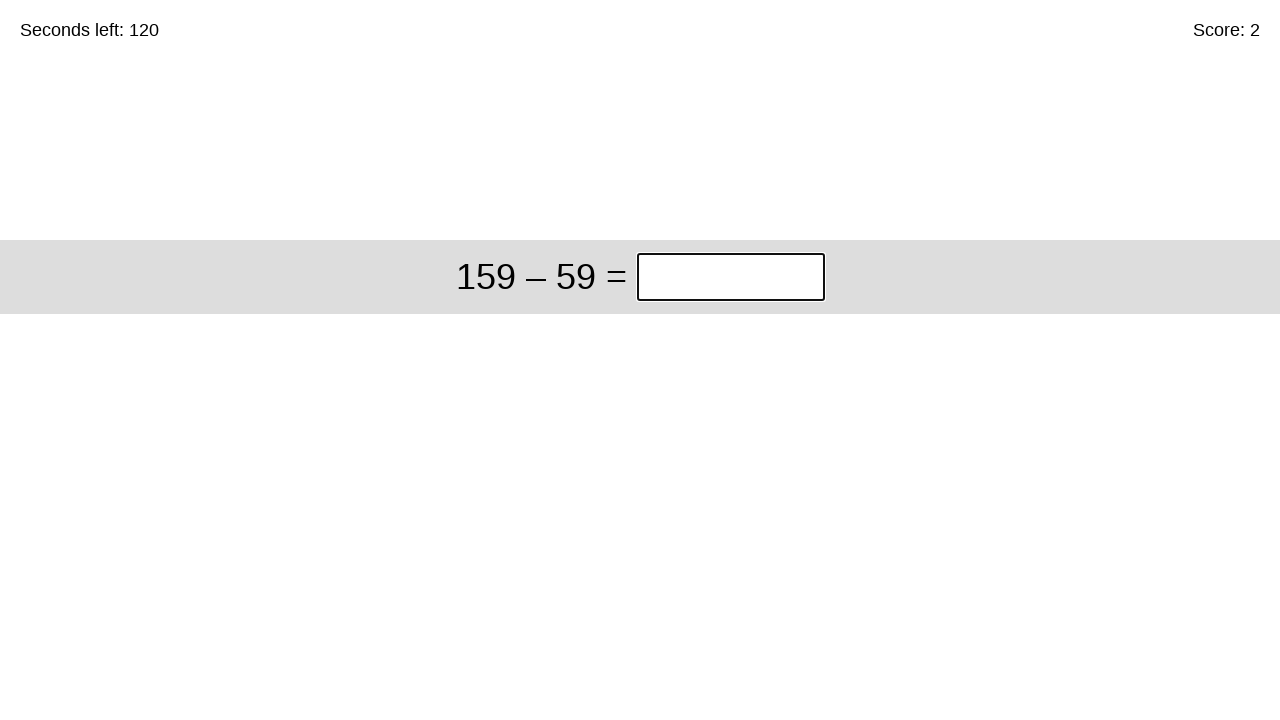

Calculated answer: 100
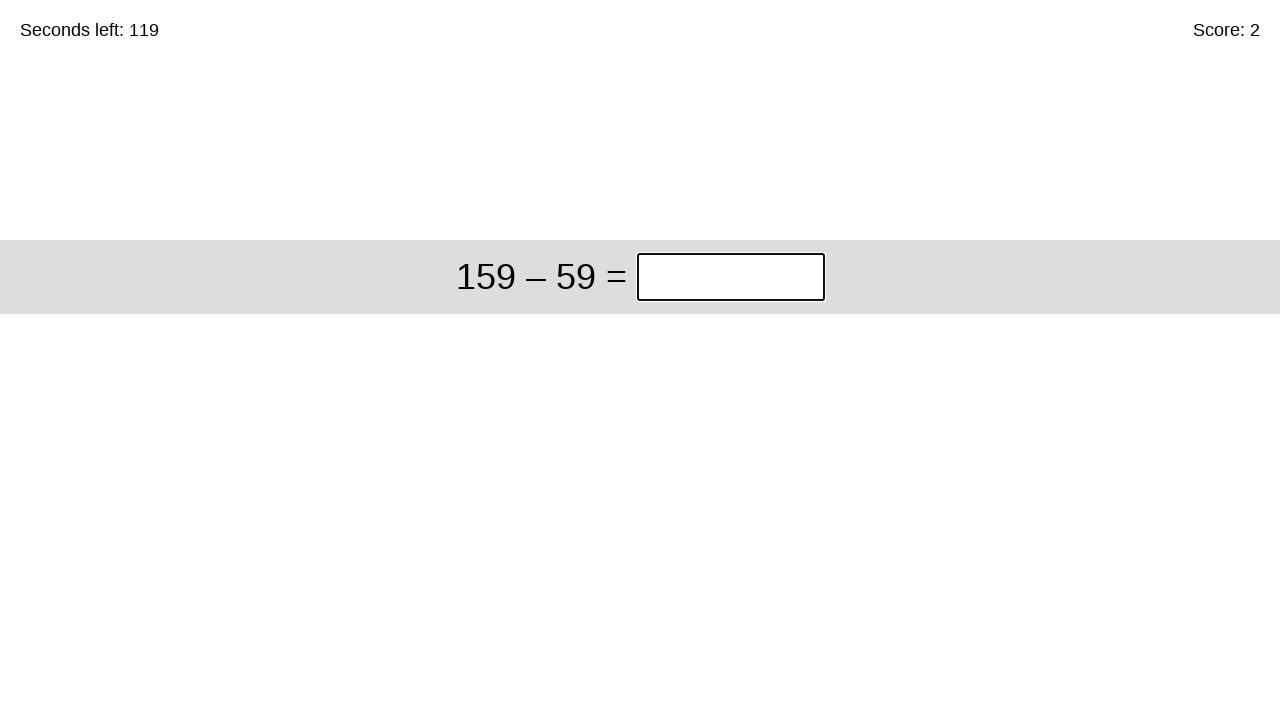

Entered answer '100' into answer field on input.answer
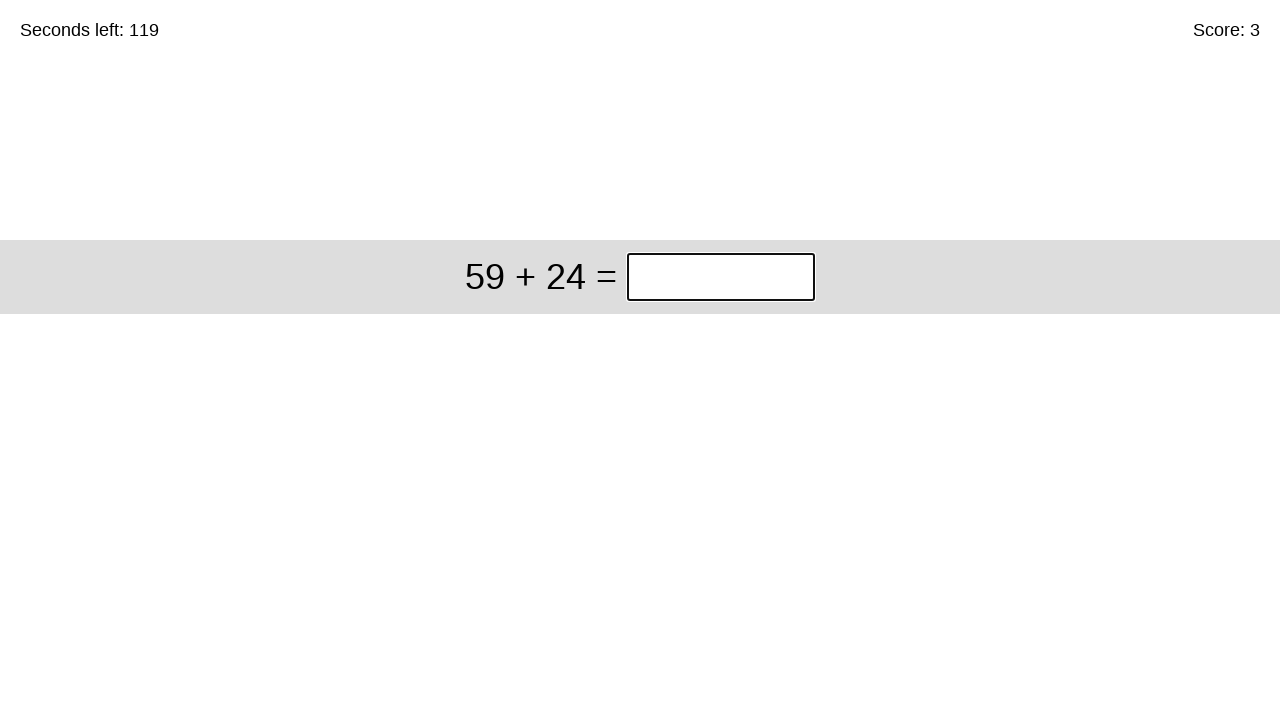

Retrieved problem text: 59 + 24
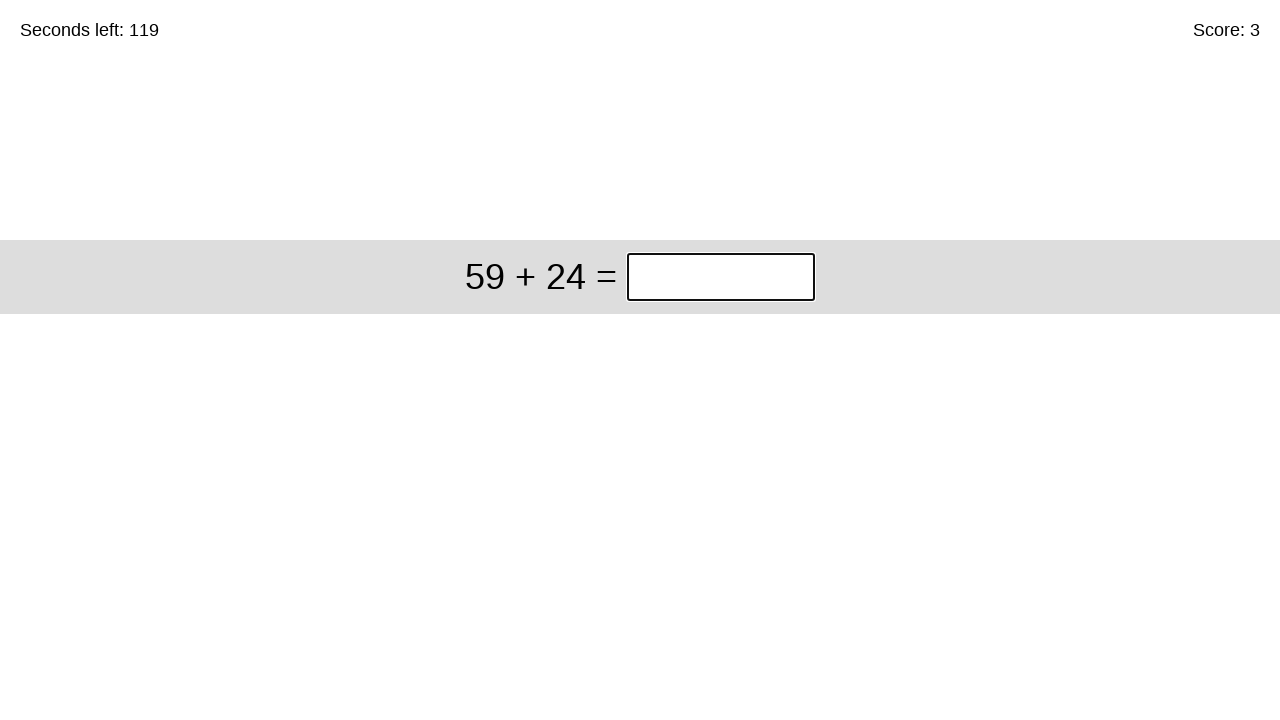

Calculated answer: 83
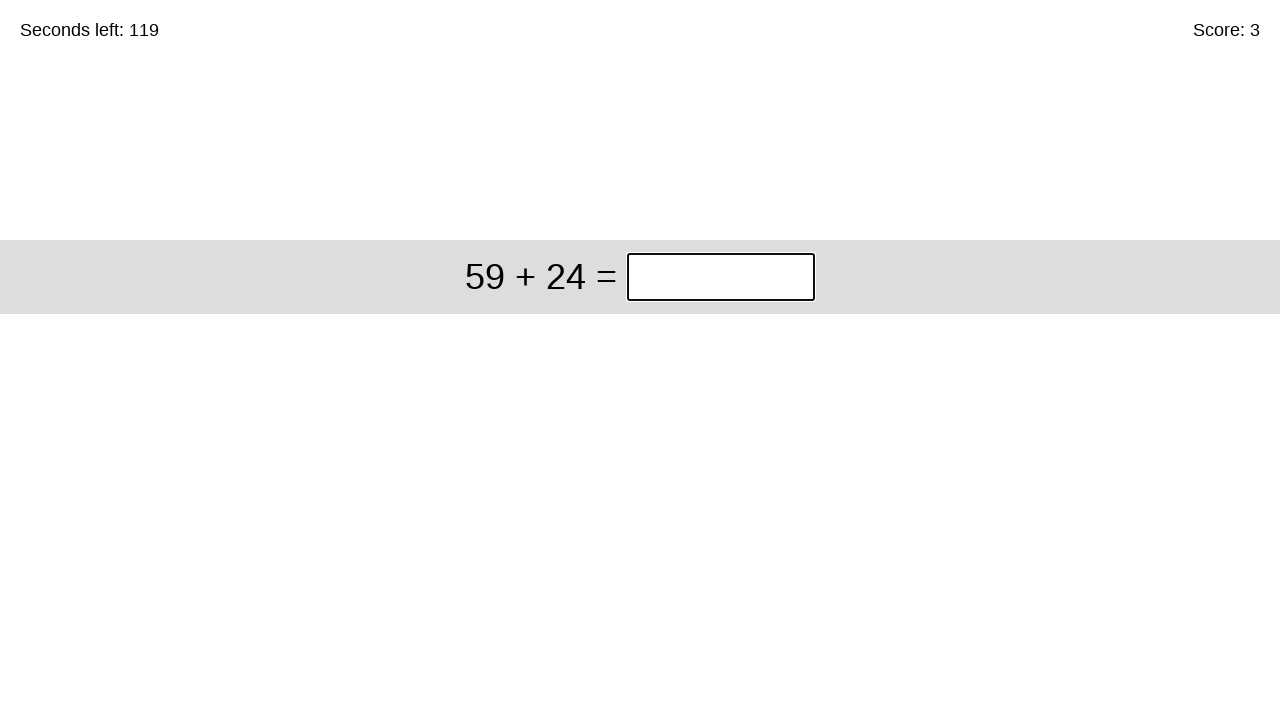

Entered answer '83' into answer field on input.answer
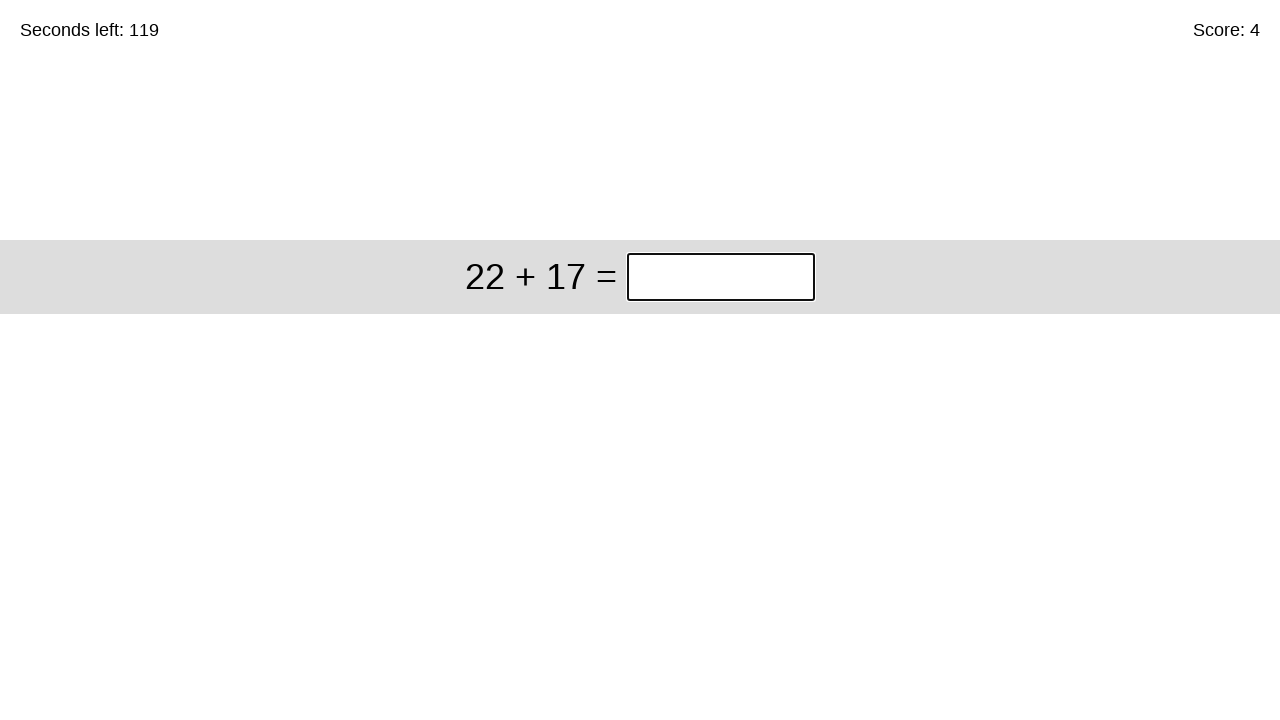

Retrieved problem text: 22 + 17
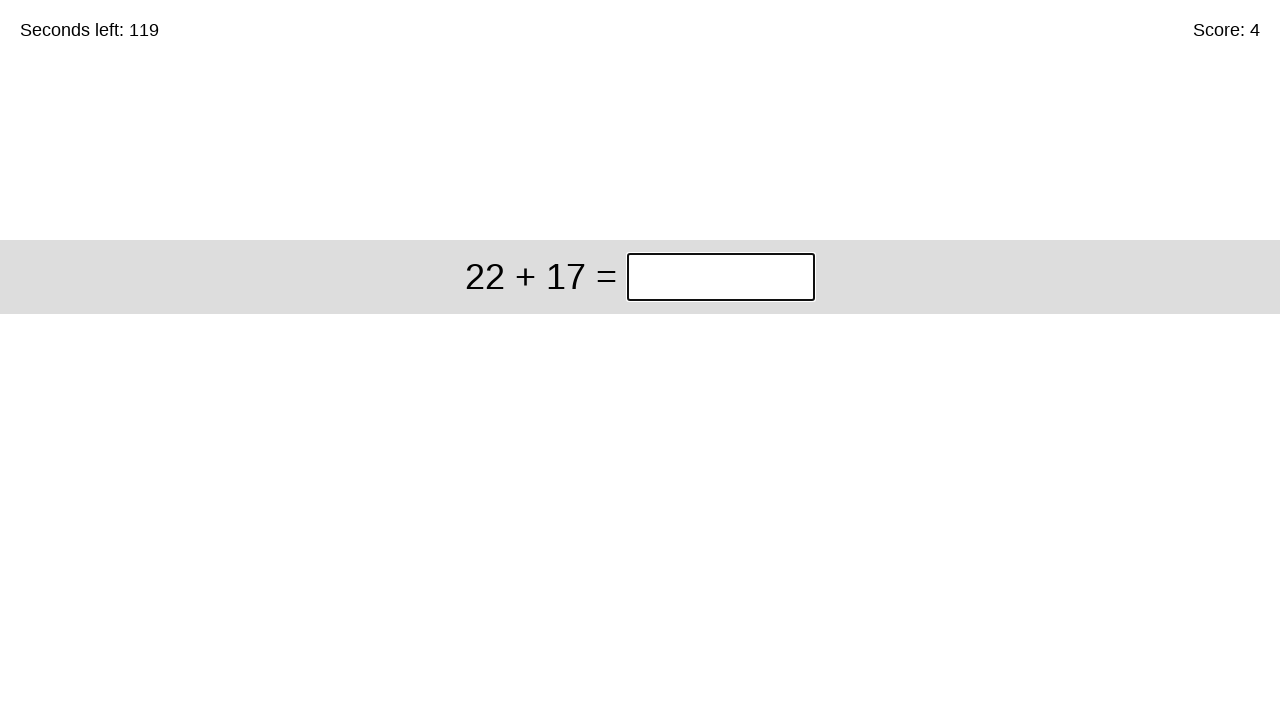

Calculated answer: 39
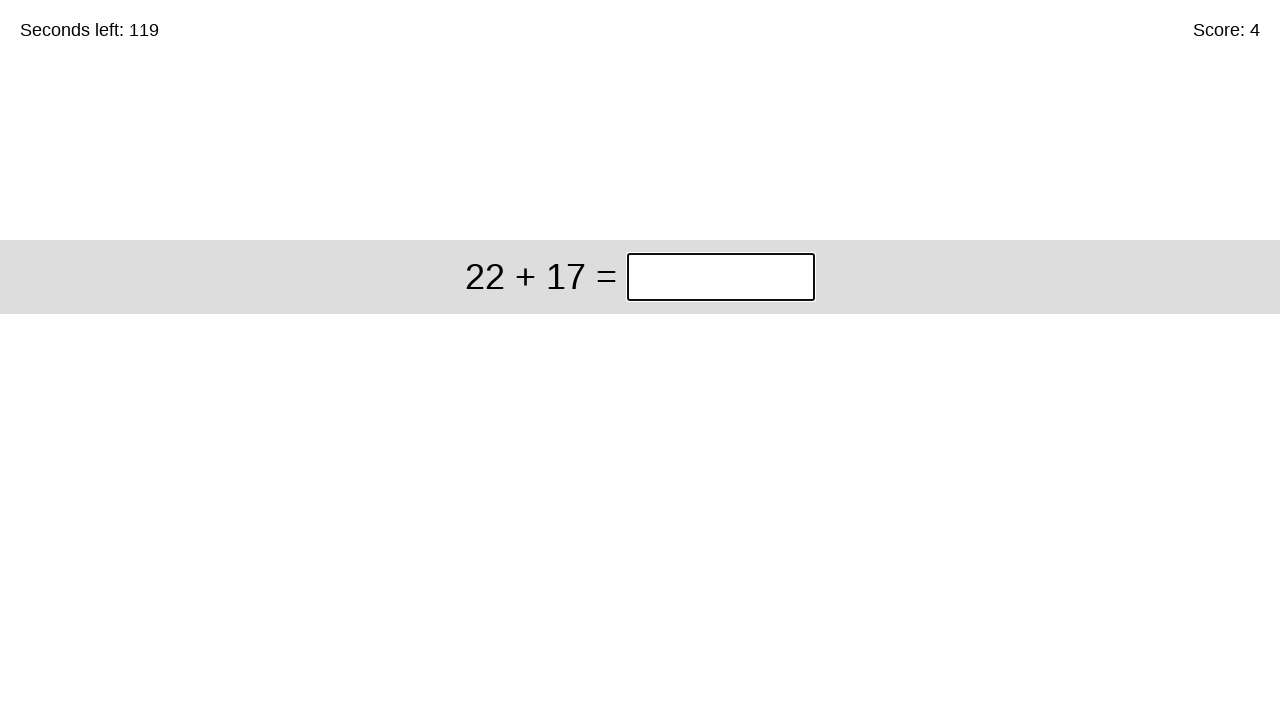

Entered answer '39' into answer field on input.answer
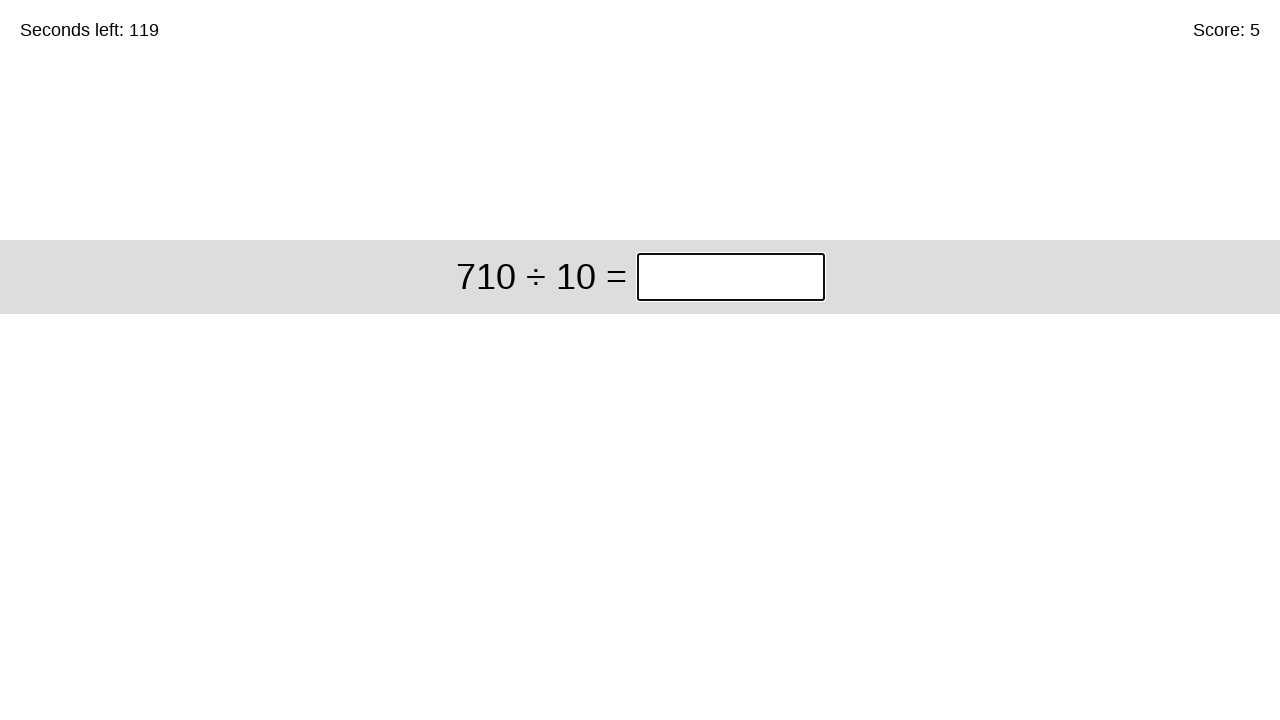

Retrieved problem text: 710 ÷ 10
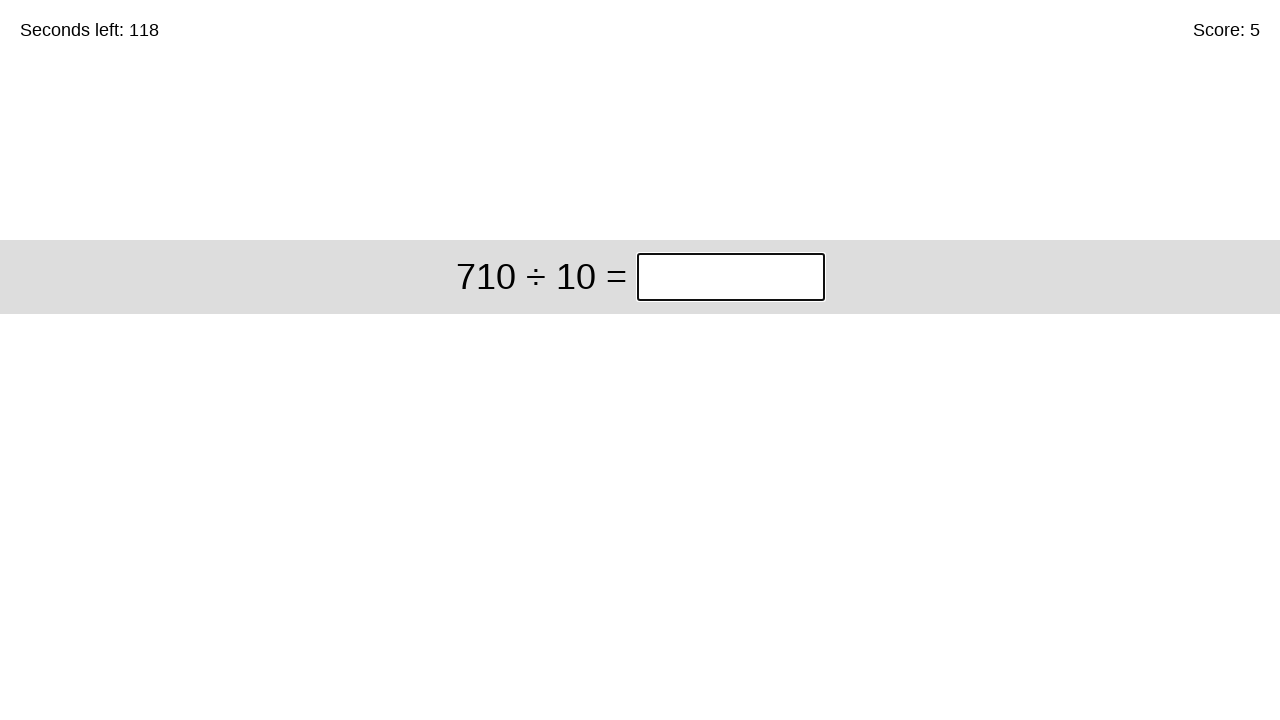

Calculated answer: 71
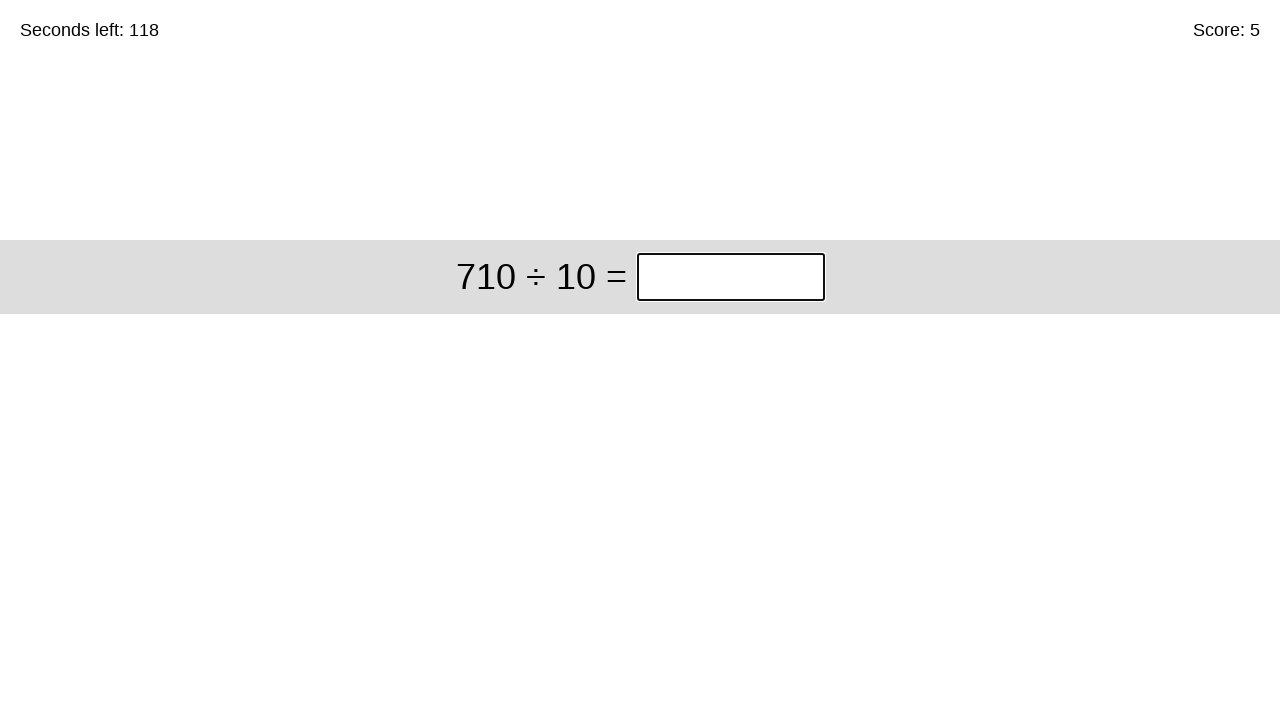

Entered answer '71' into answer field on input.answer
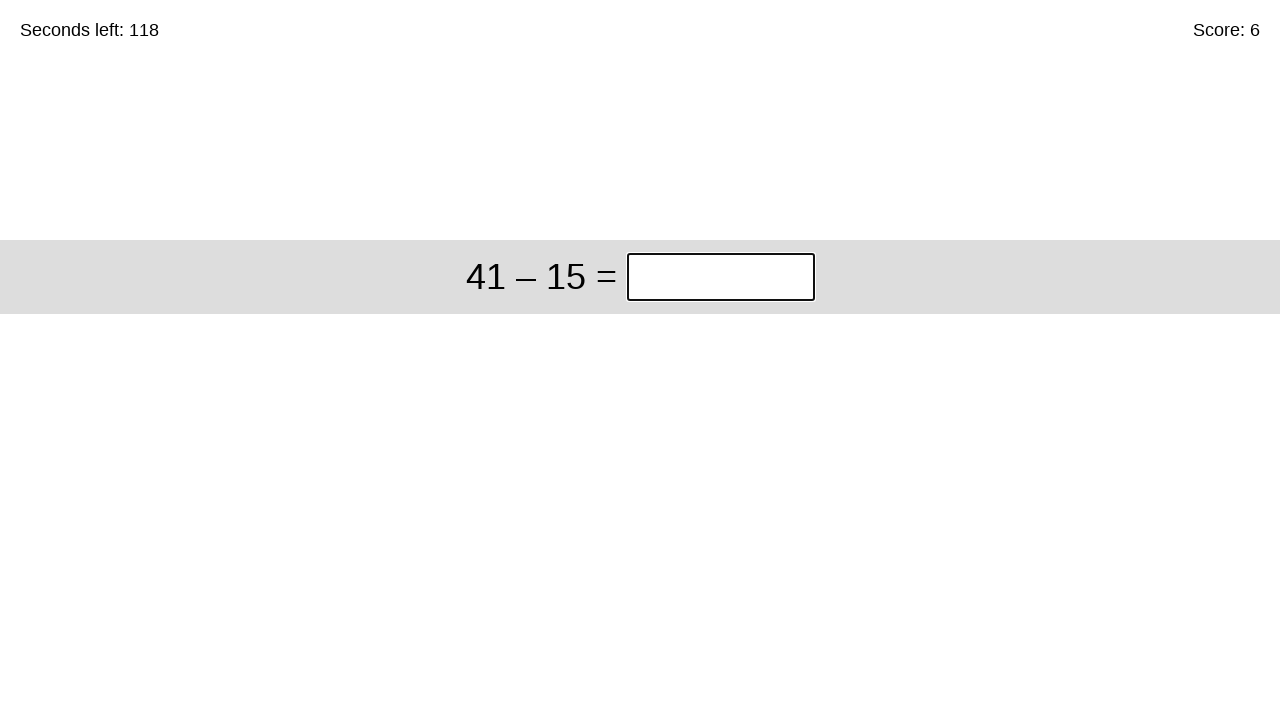

Retrieved problem text: 41 – 15
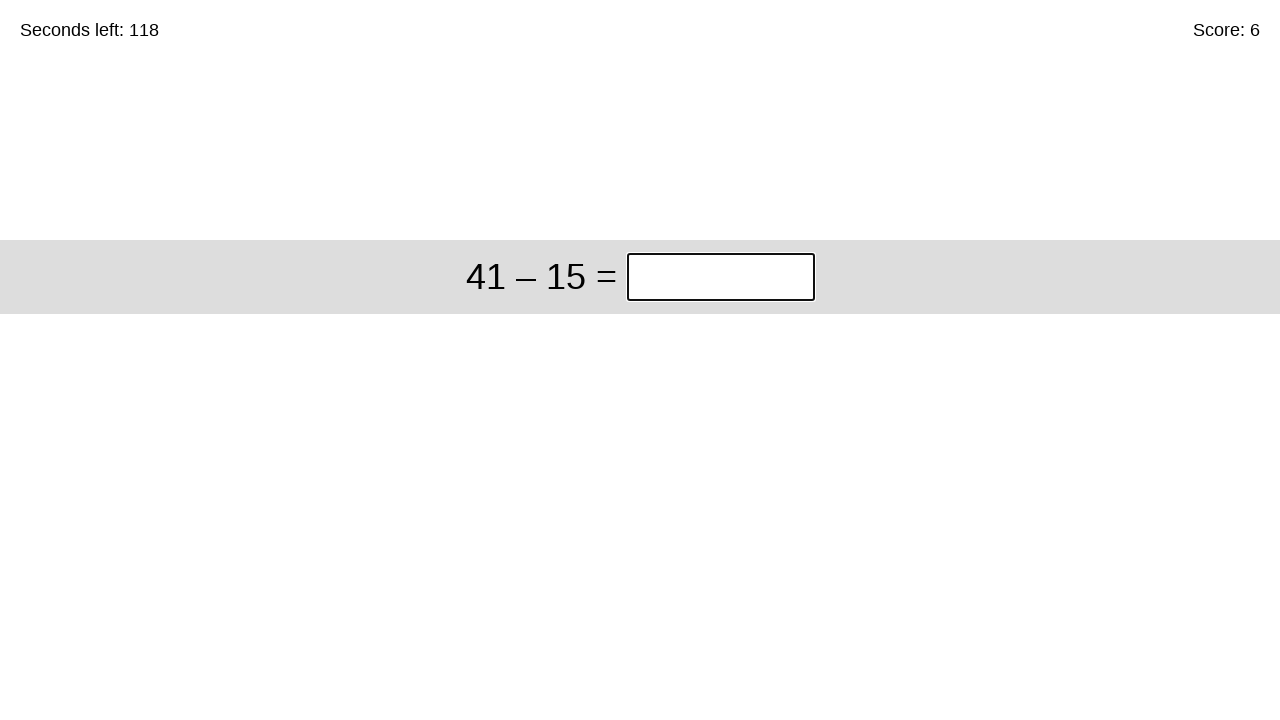

Calculated answer: 26
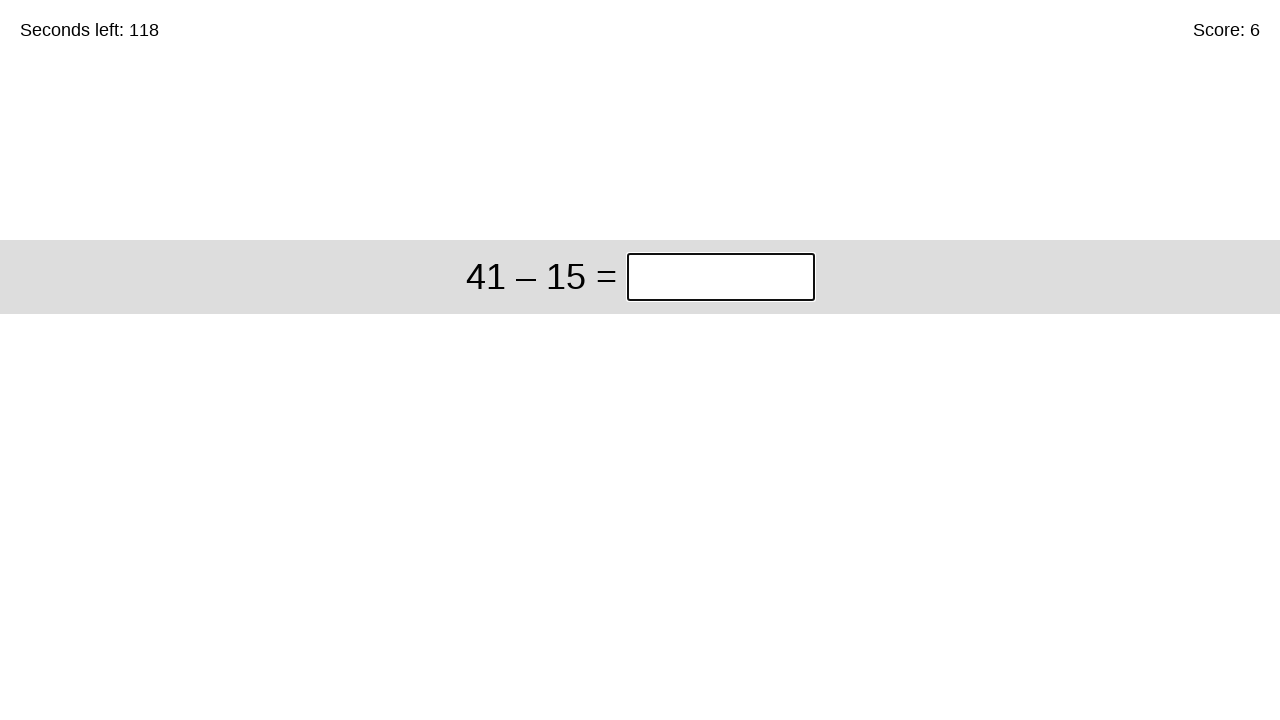

Entered answer '26' into answer field on input.answer
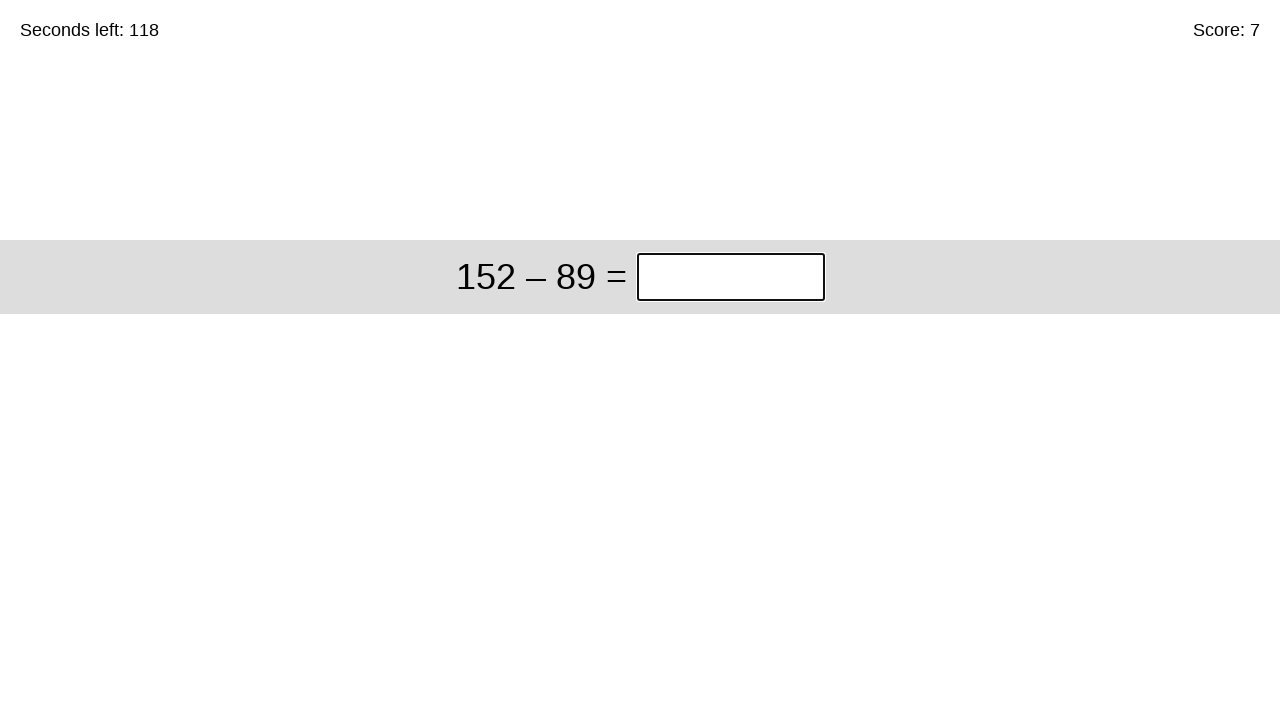

Retrieved problem text: 152 – 89
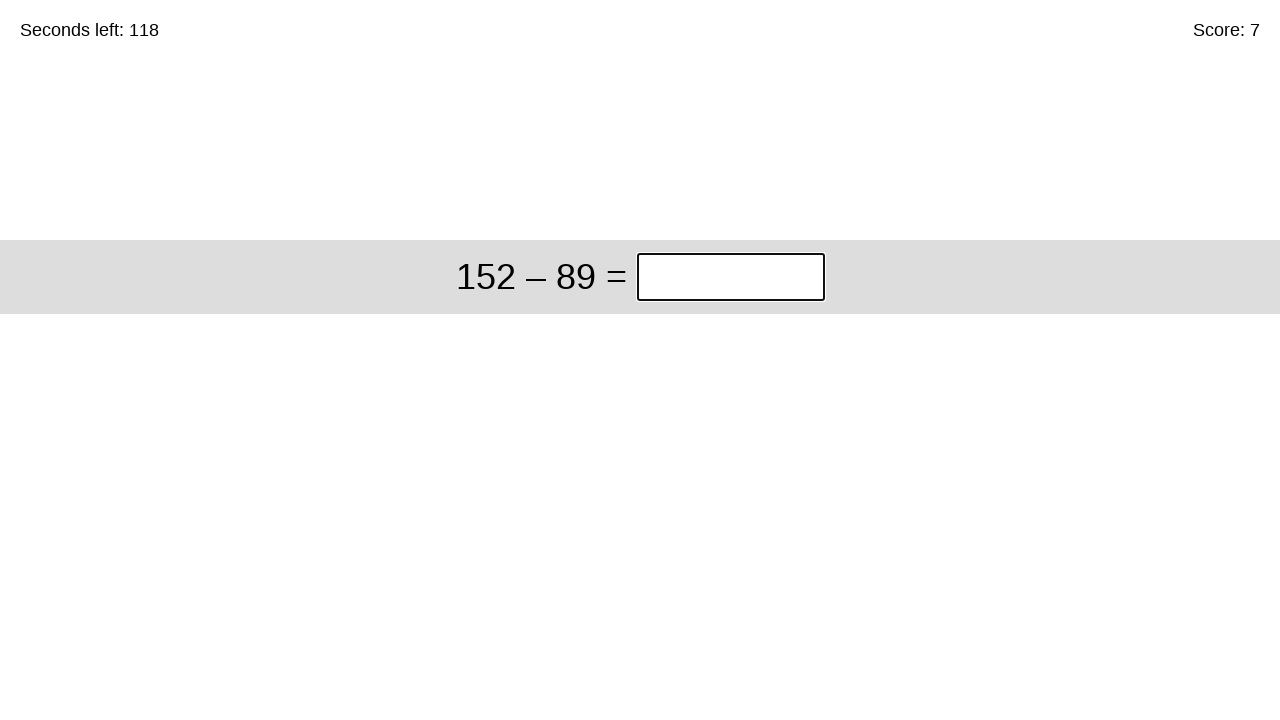

Calculated answer: 63
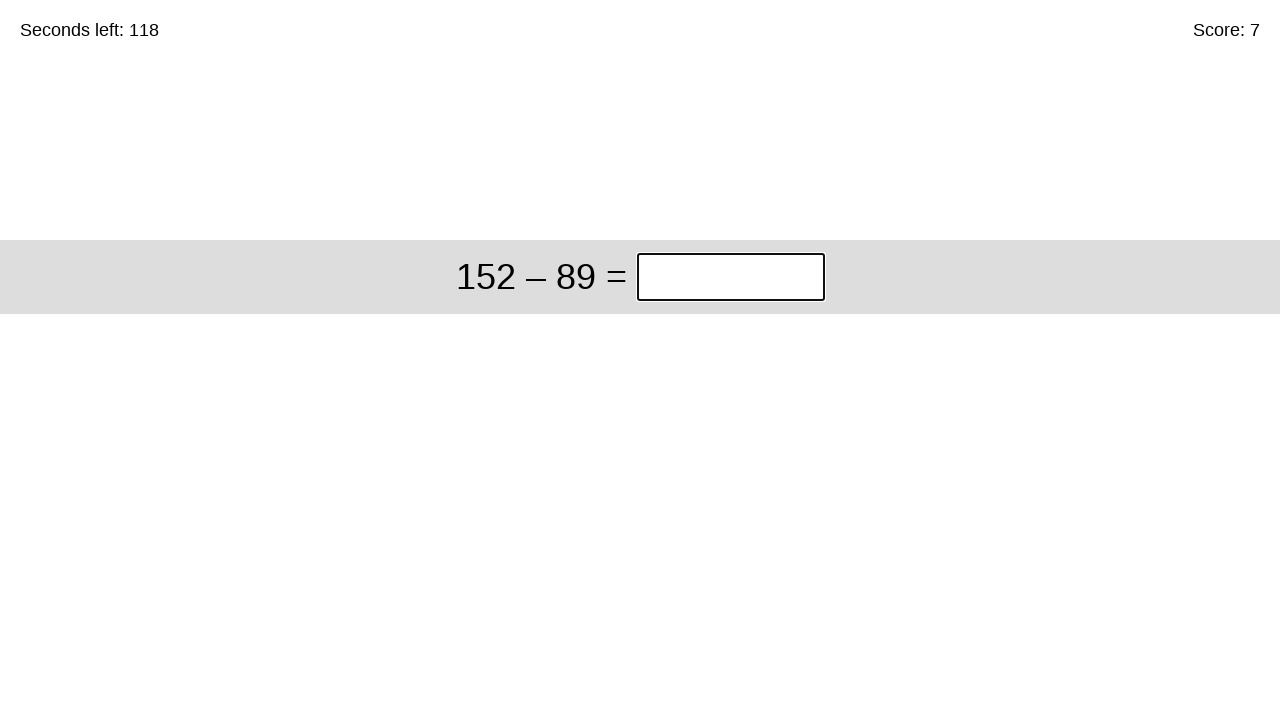

Entered answer '63' into answer field on input.answer
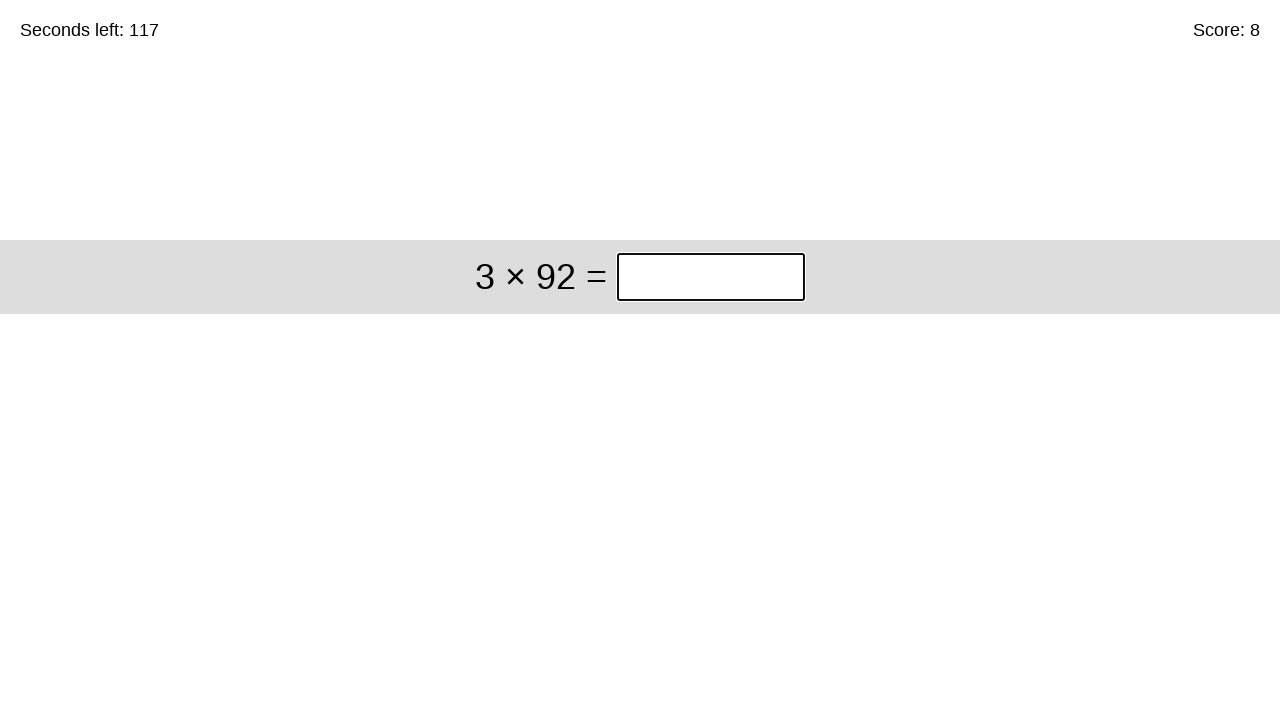

Retrieved problem text: 3 × 92
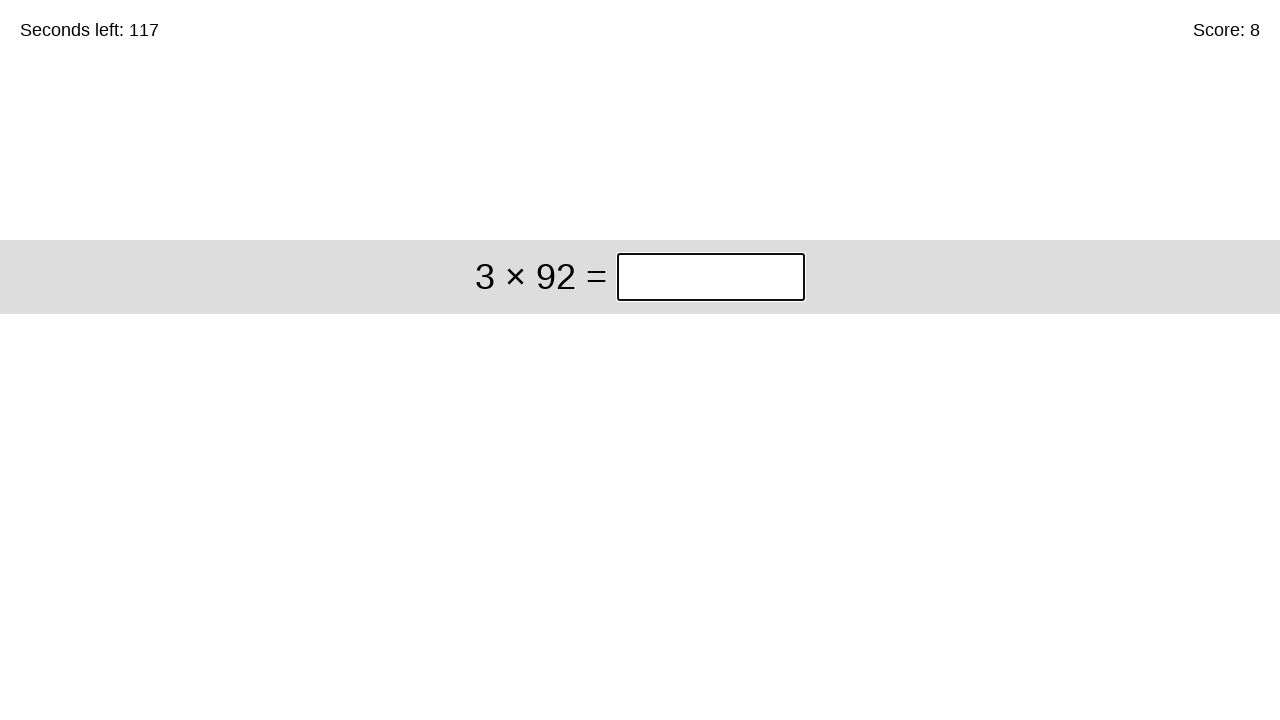

Calculated answer: 276
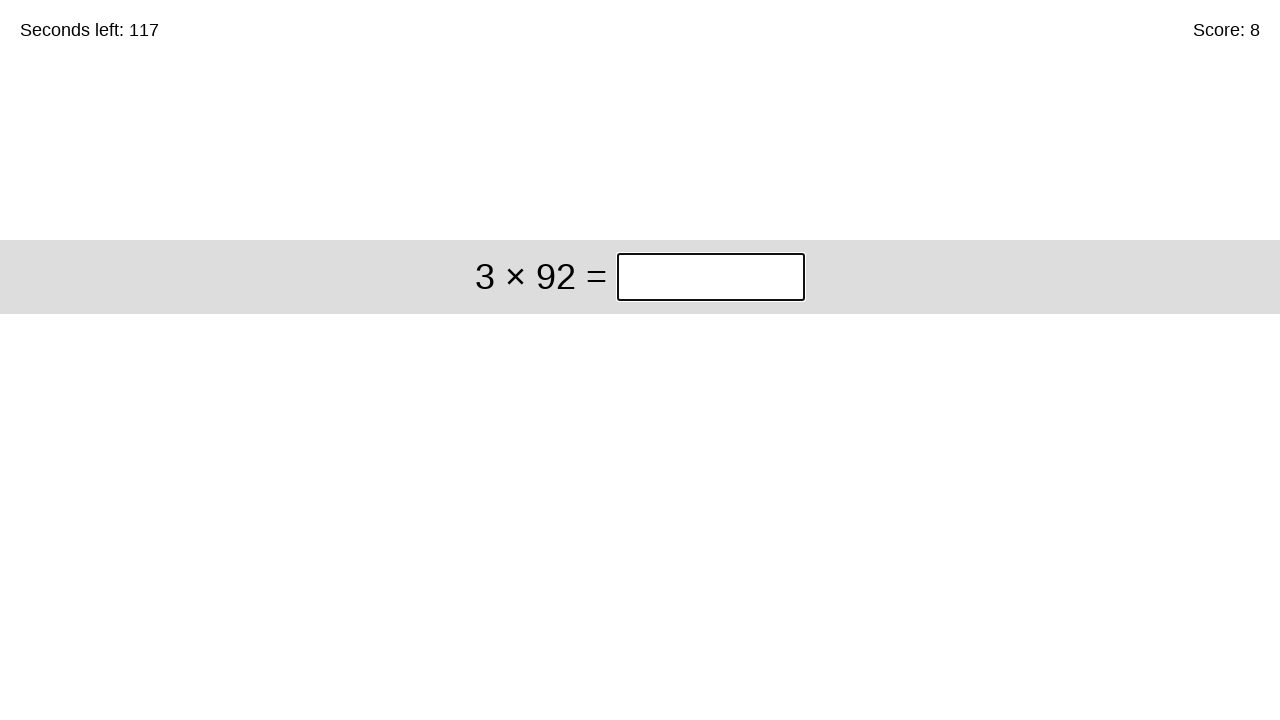

Entered answer '276' into answer field on input.answer
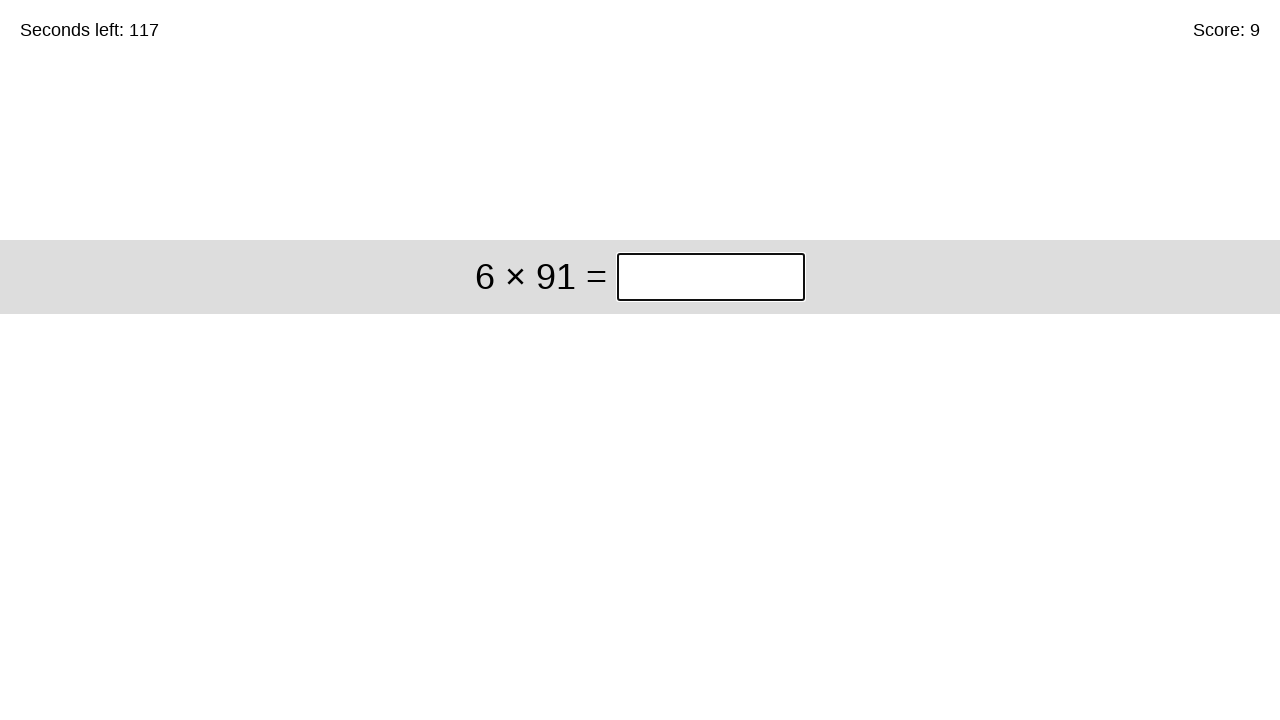

Retrieved problem text: 6 × 91
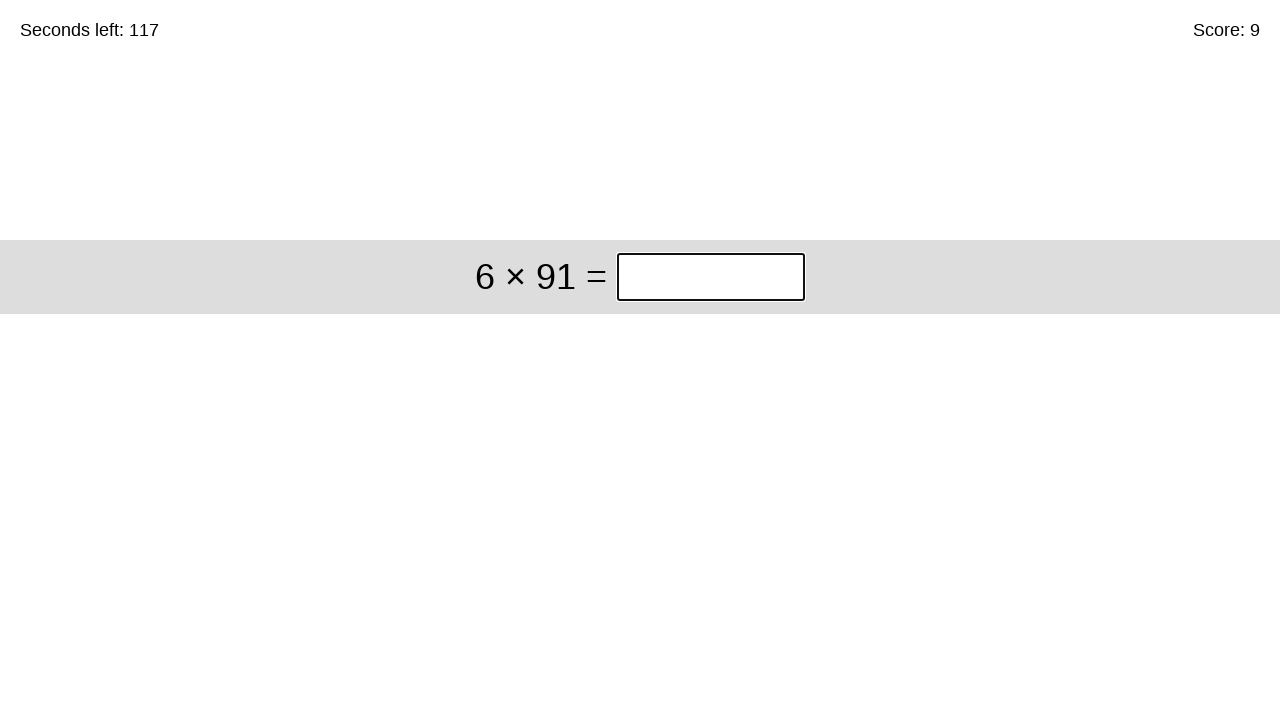

Calculated answer: 546
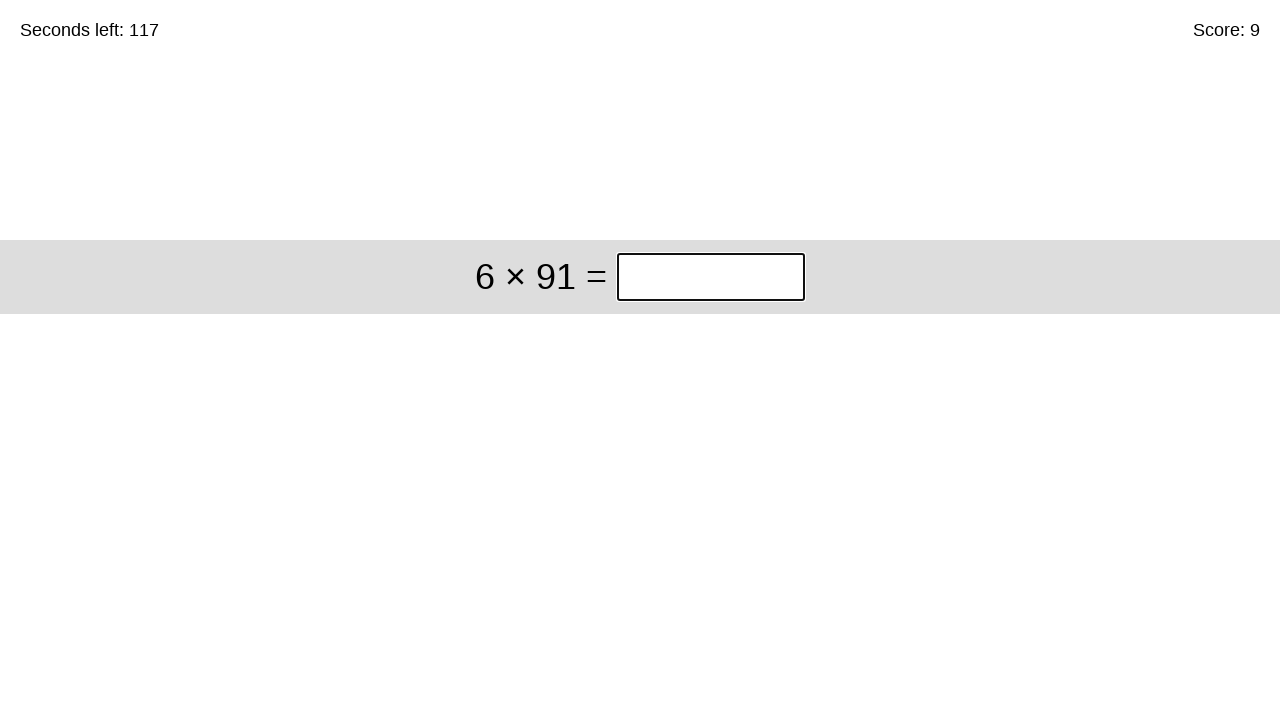

Entered answer '546' into answer field on input.answer
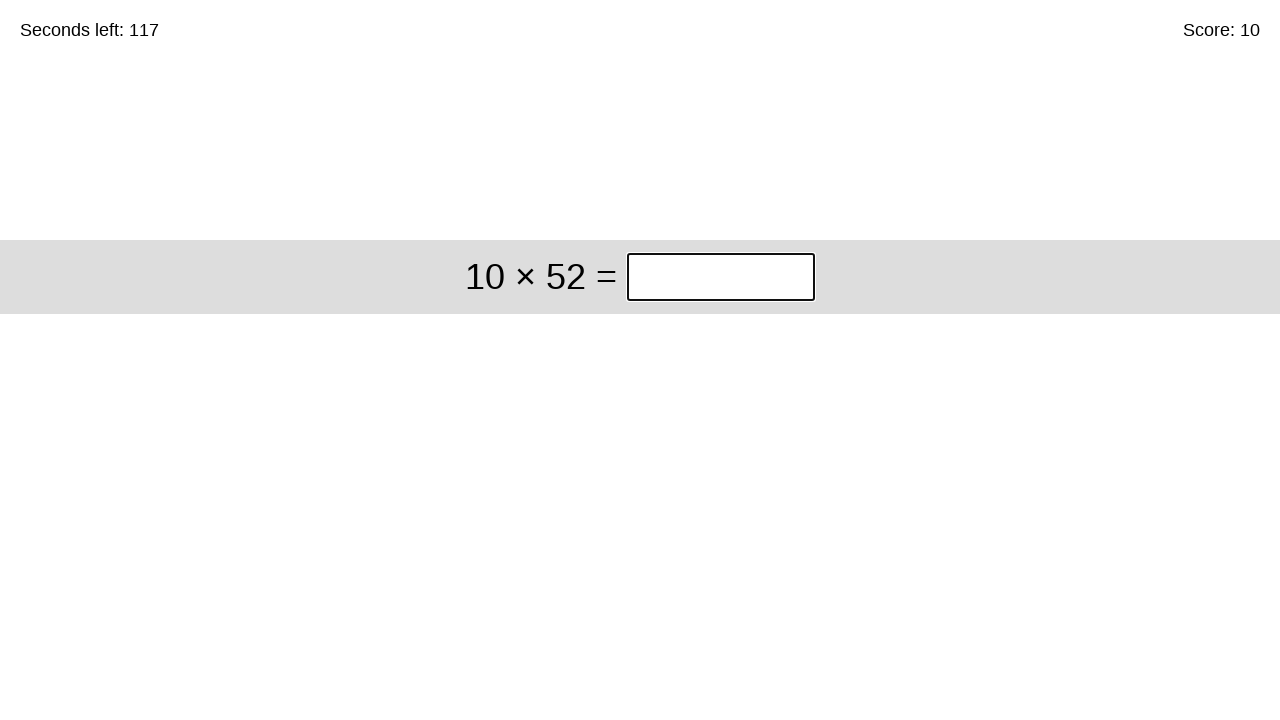

Retrieved problem text: 10 × 52
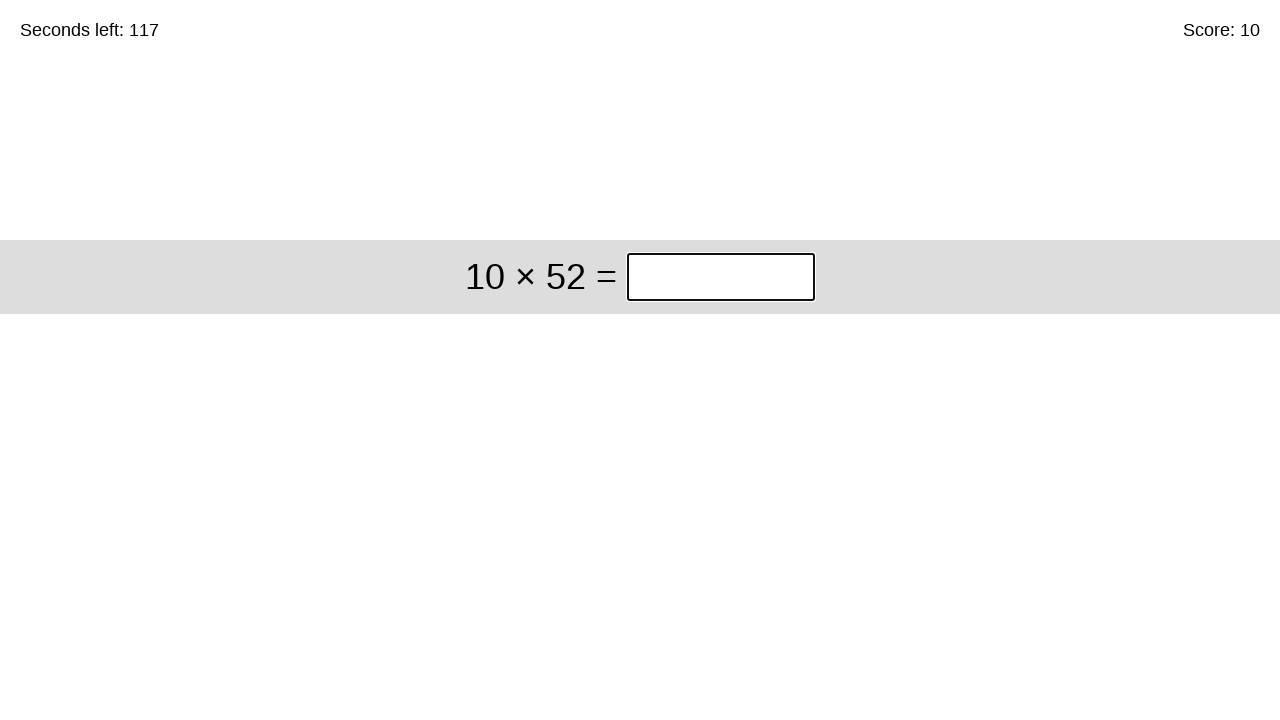

Calculated answer: 520
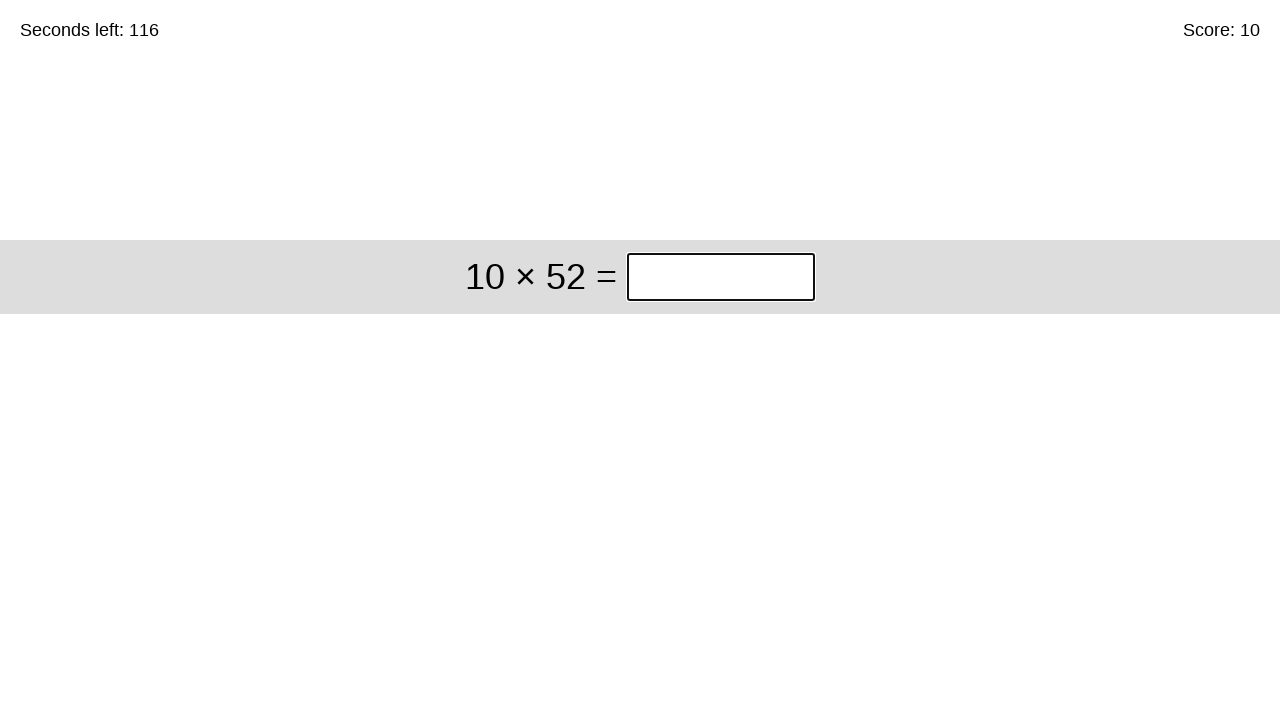

Entered answer '520' into answer field on input.answer
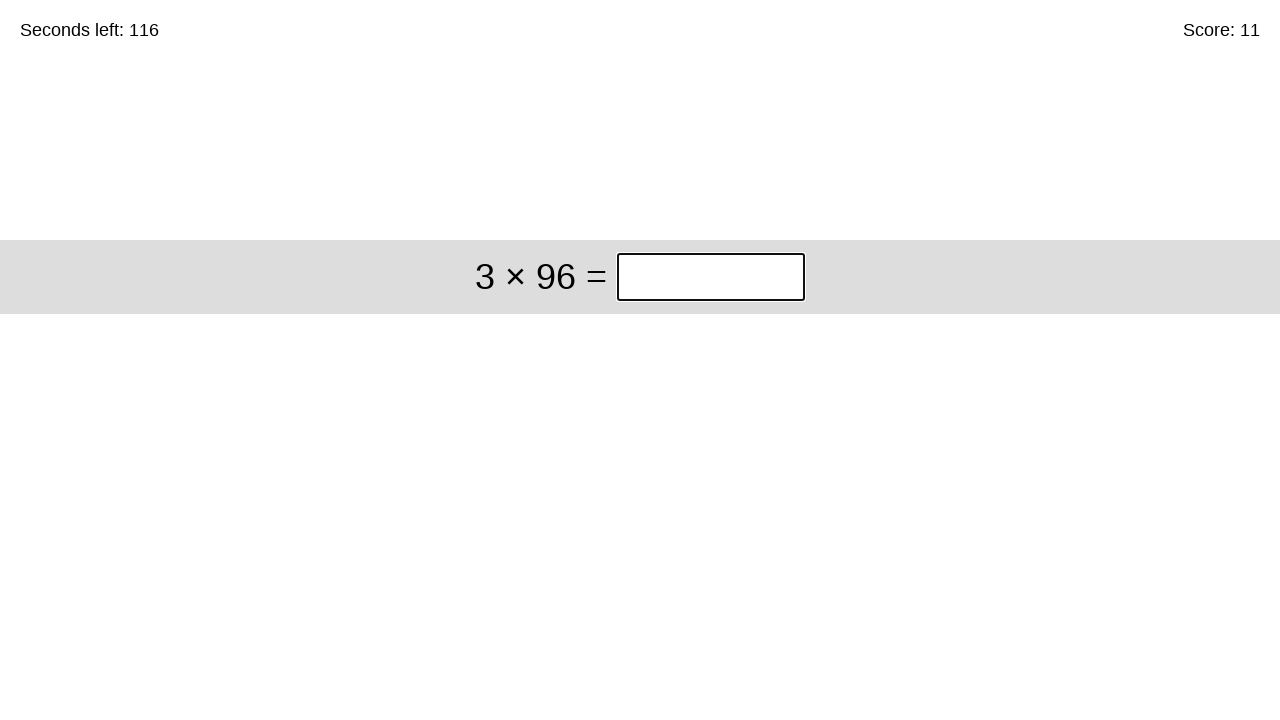

Retrieved problem text: 3 × 96
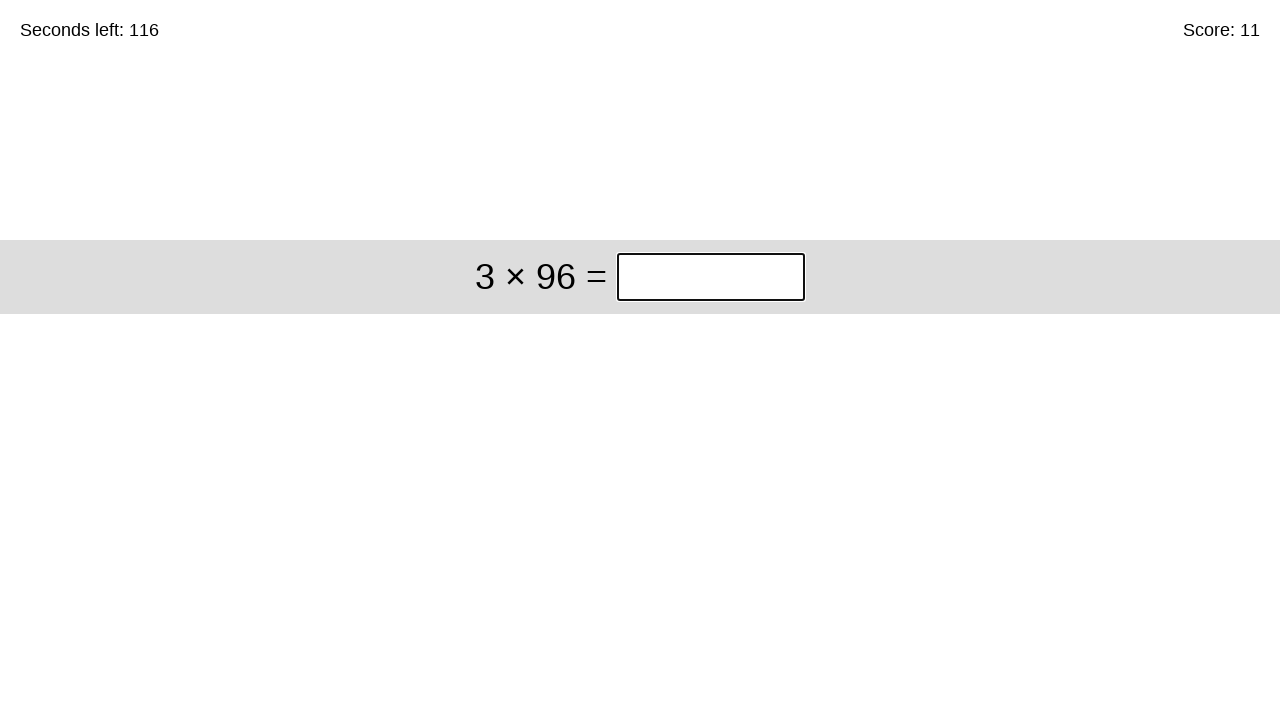

Calculated answer: 288
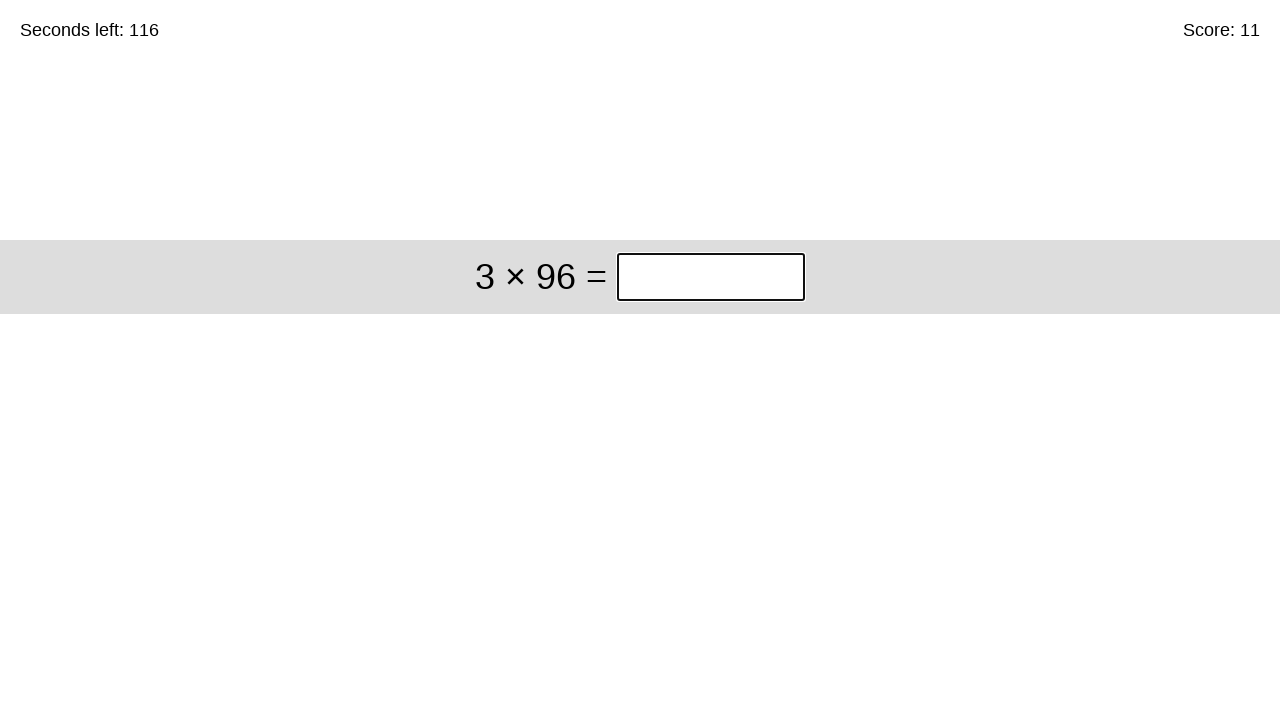

Entered answer '288' into answer field on input.answer
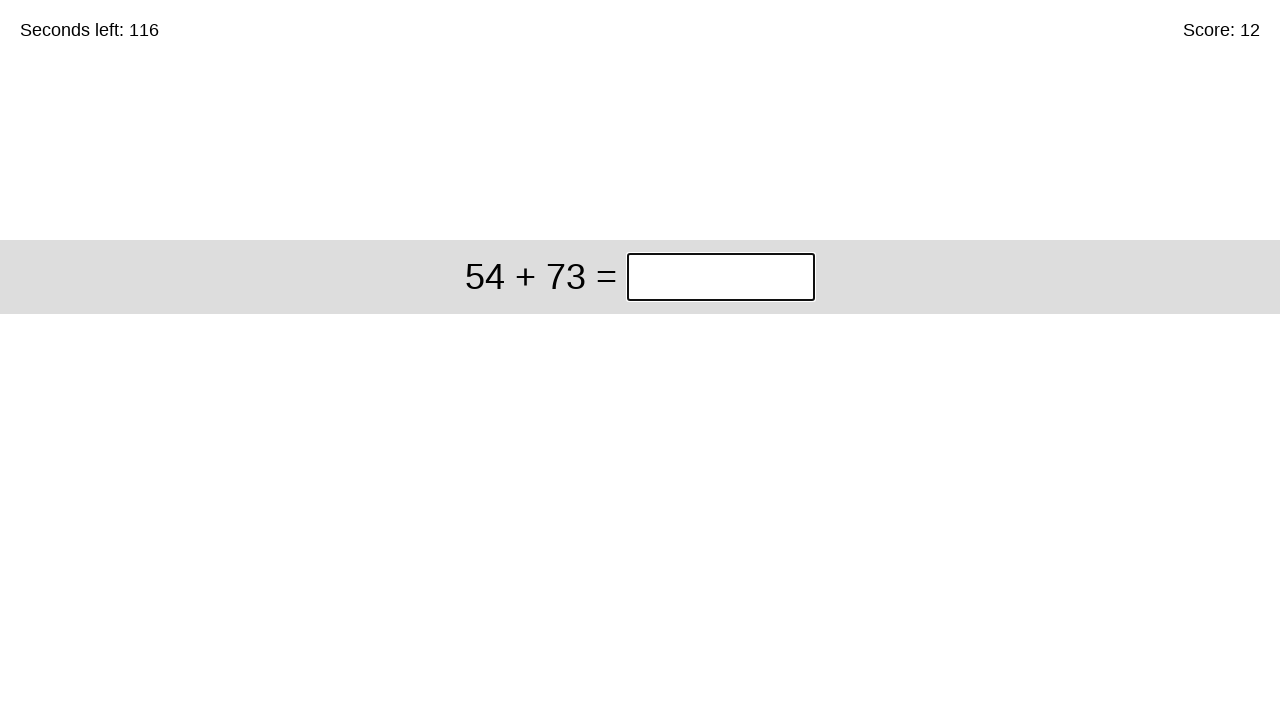

Retrieved problem text: 54 + 73
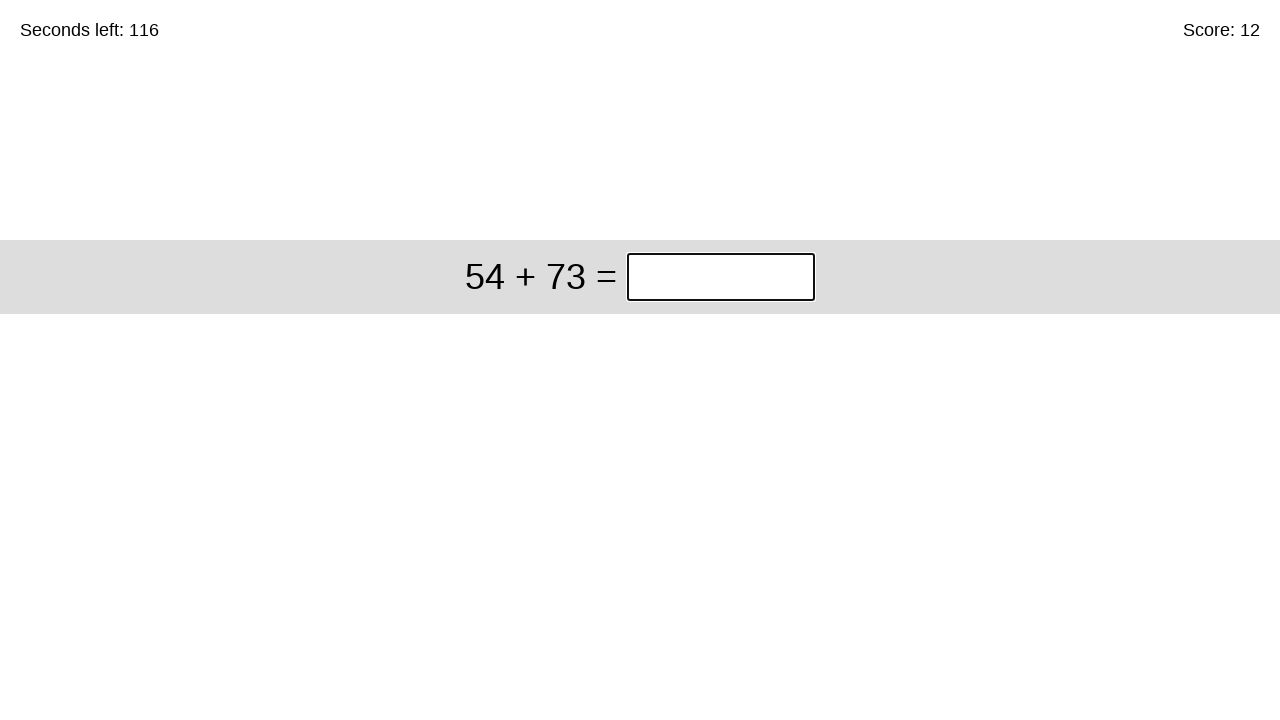

Calculated answer: 127
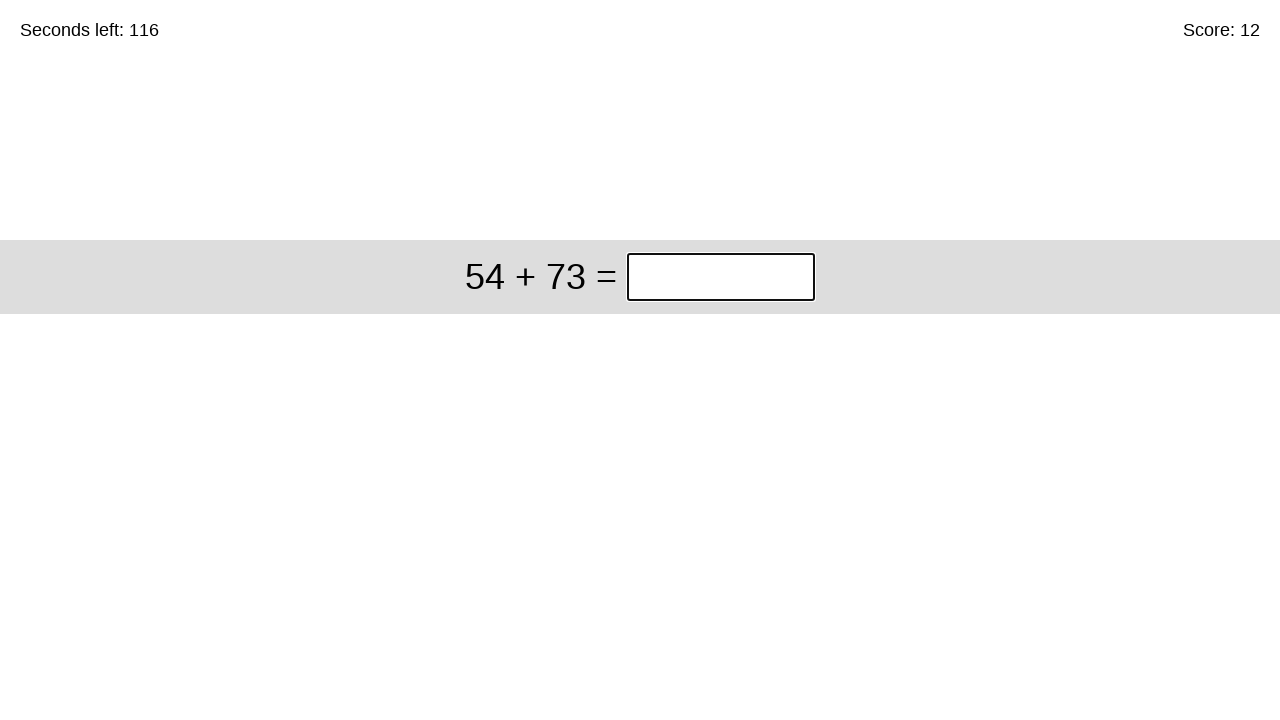

Entered answer '127' into answer field on input.answer
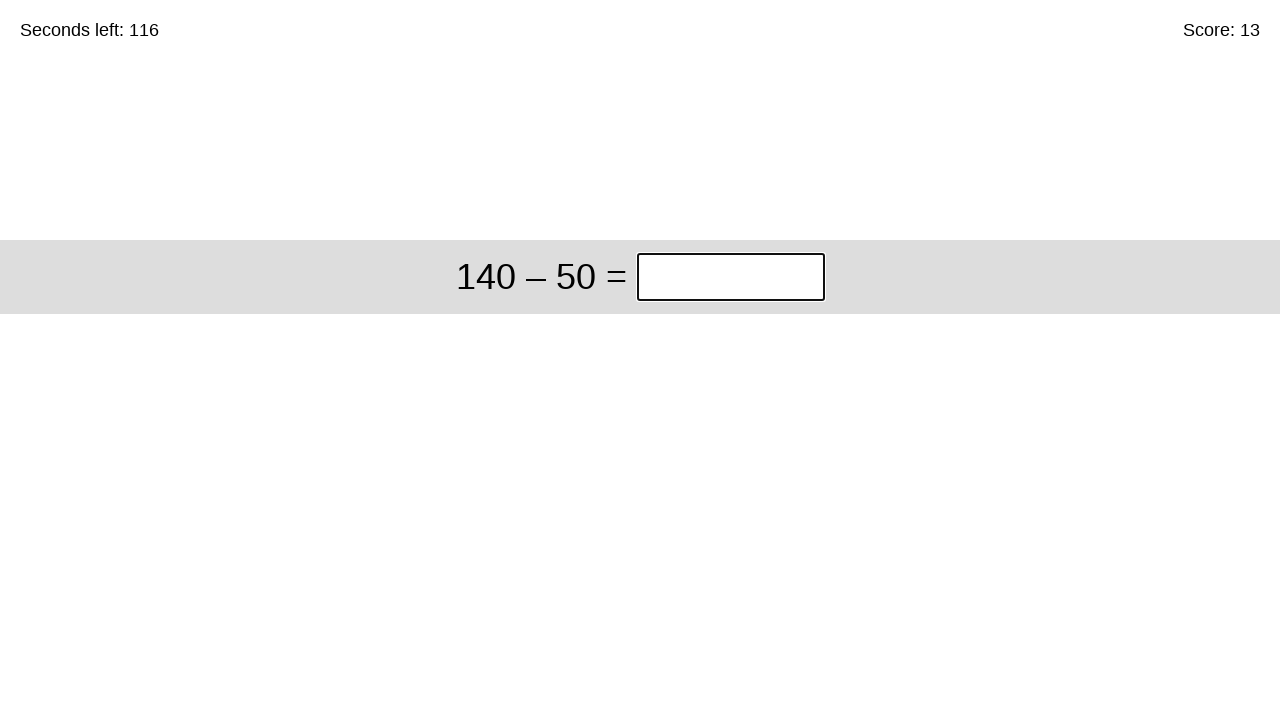

Retrieved problem text: 140 – 50
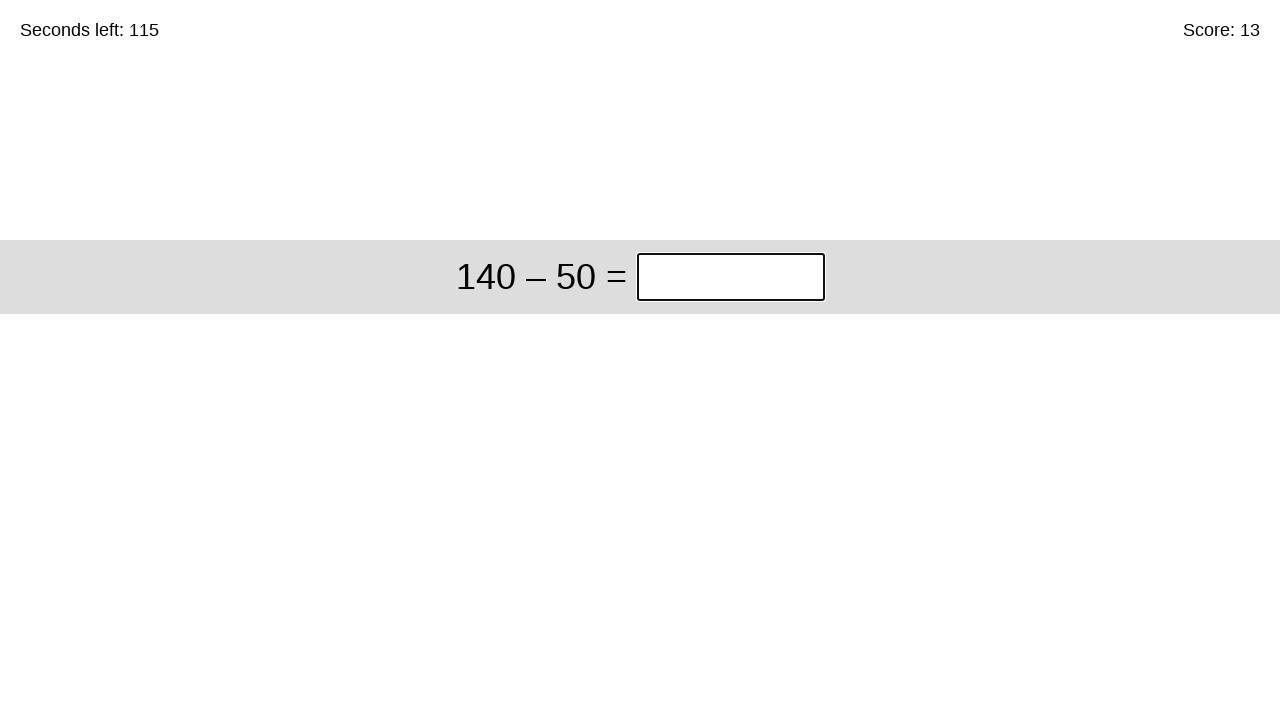

Calculated answer: 90
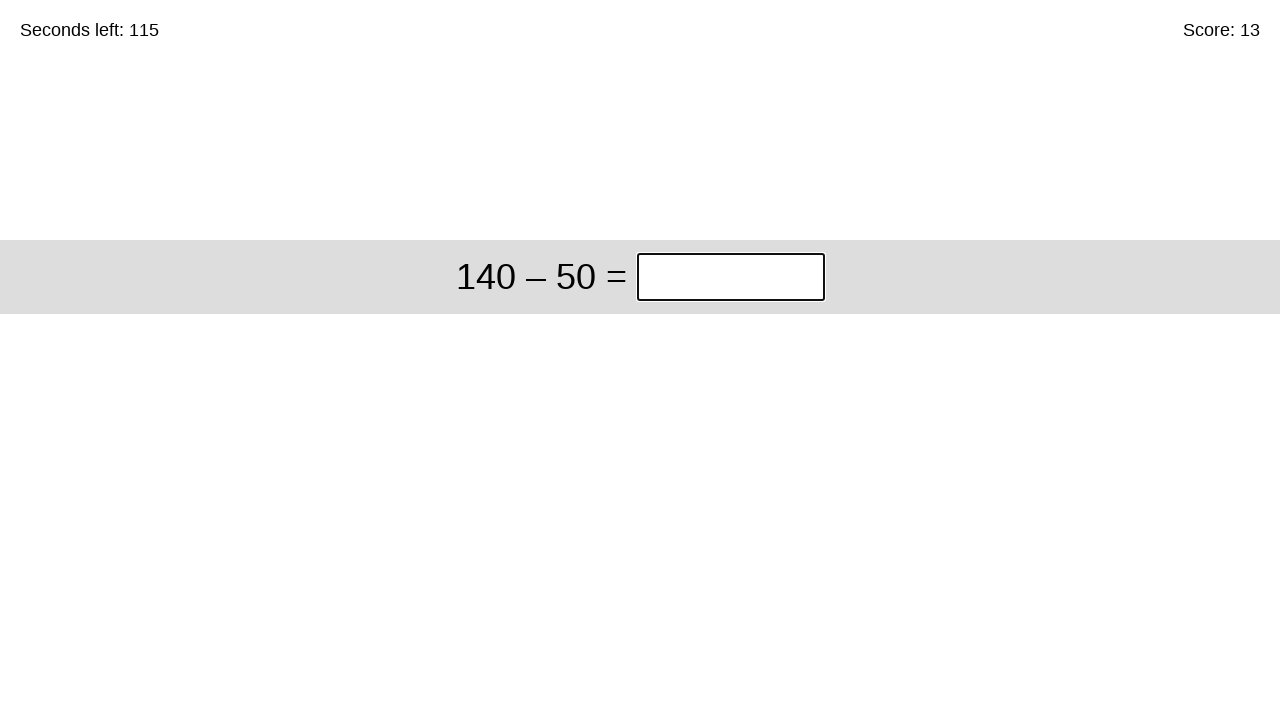

Entered answer '90' into answer field on input.answer
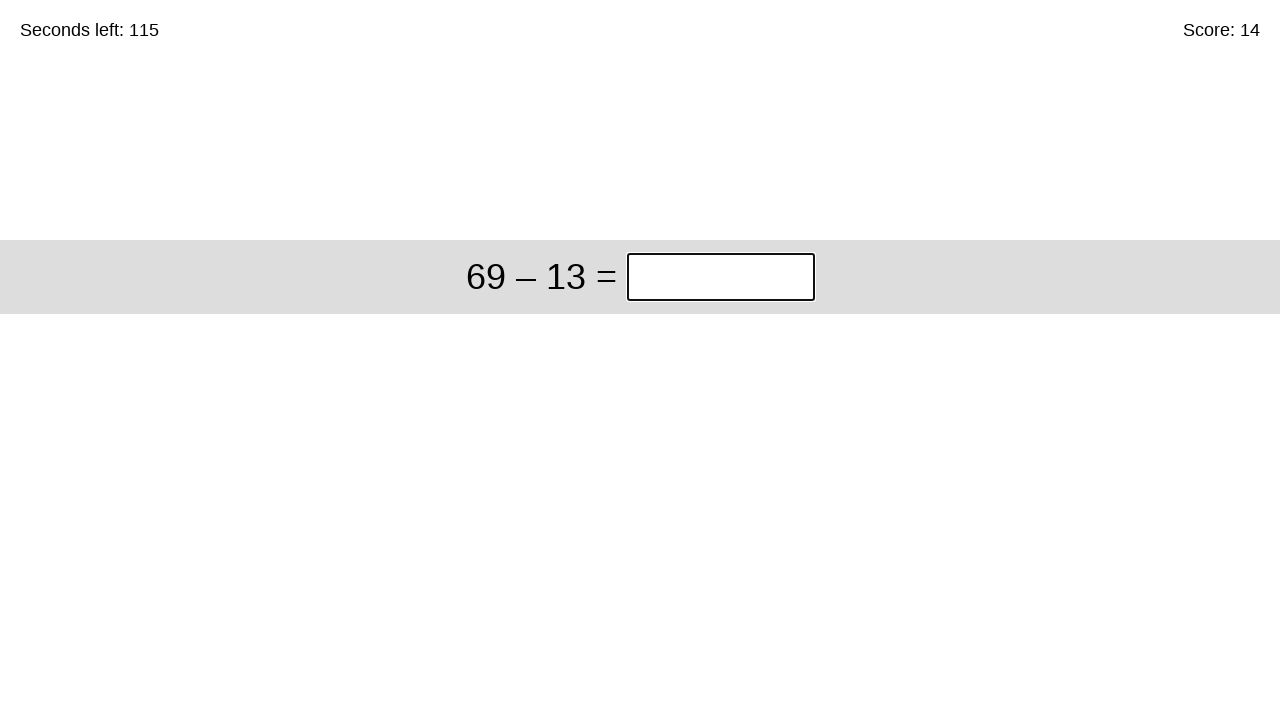

Retrieved problem text: 69 – 13
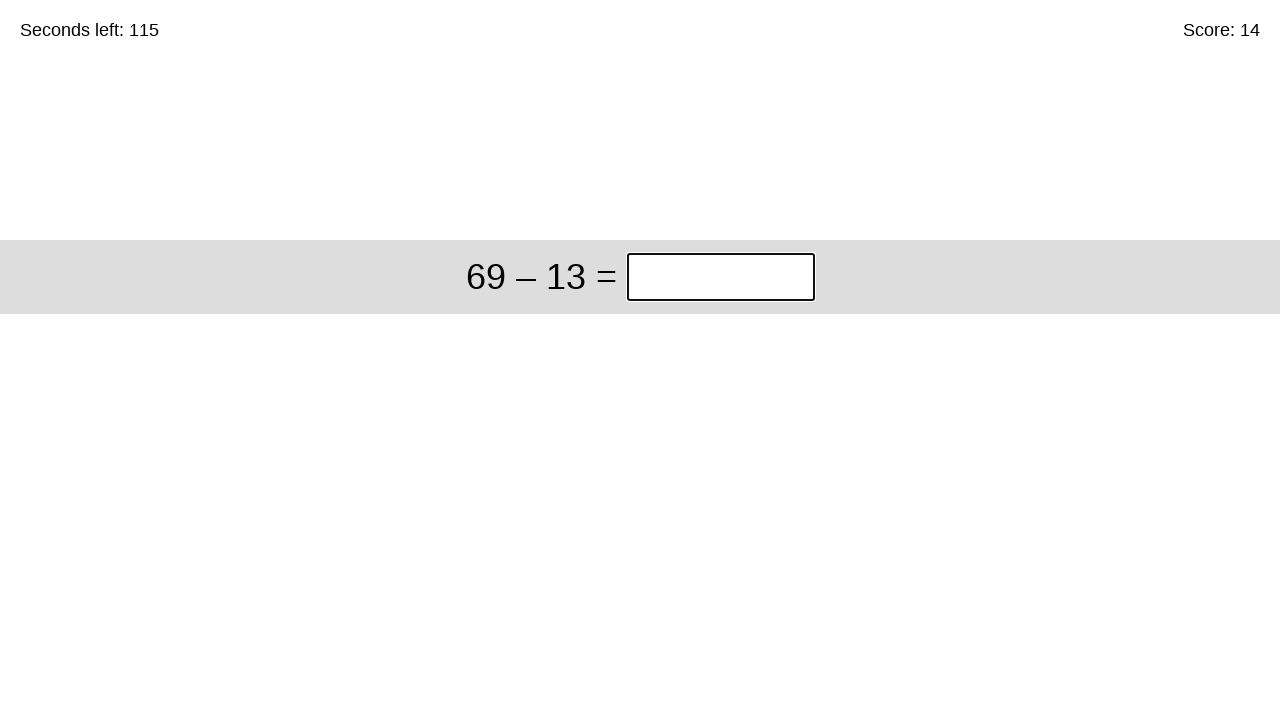

Calculated answer: 56
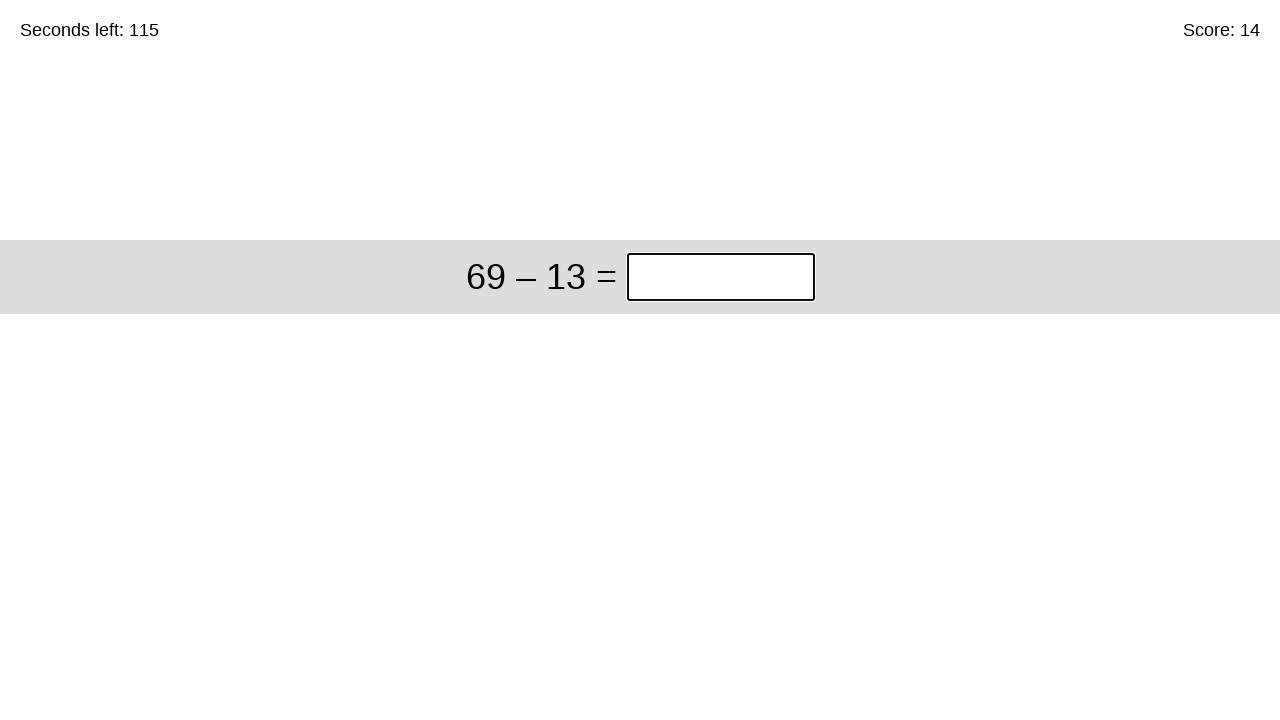

Entered answer '56' into answer field on input.answer
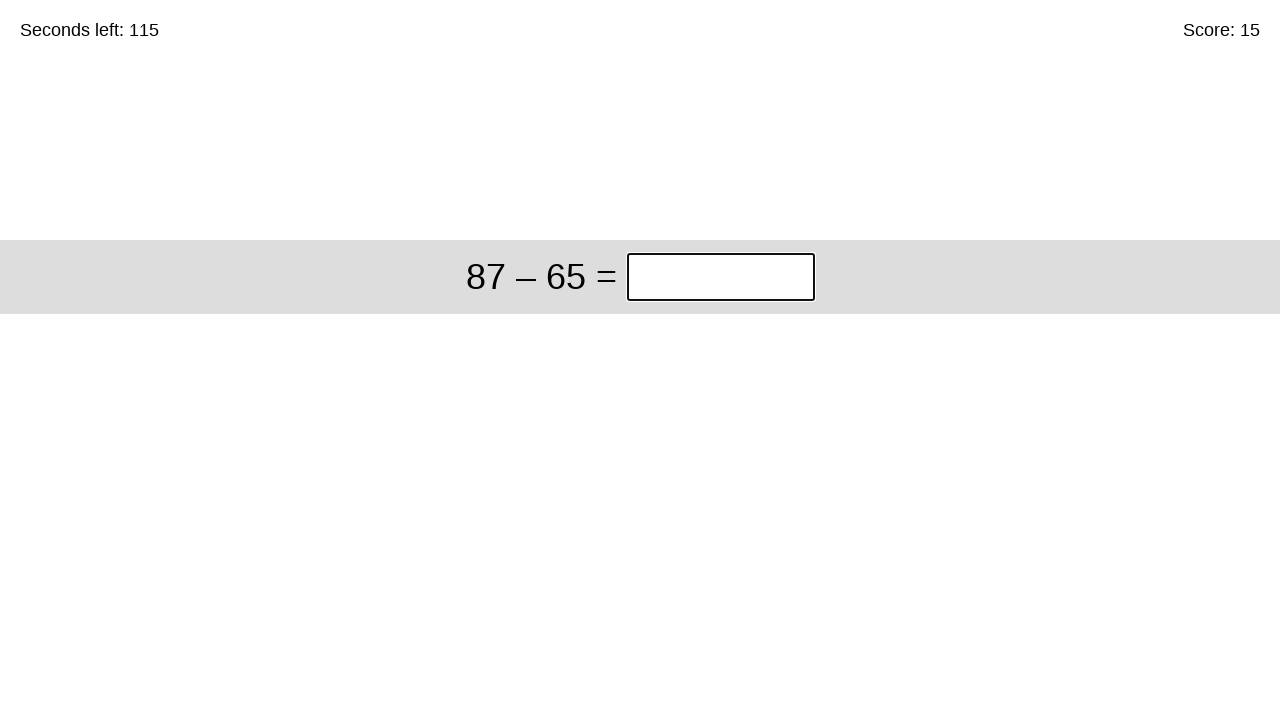

Retrieved problem text: 87 – 65
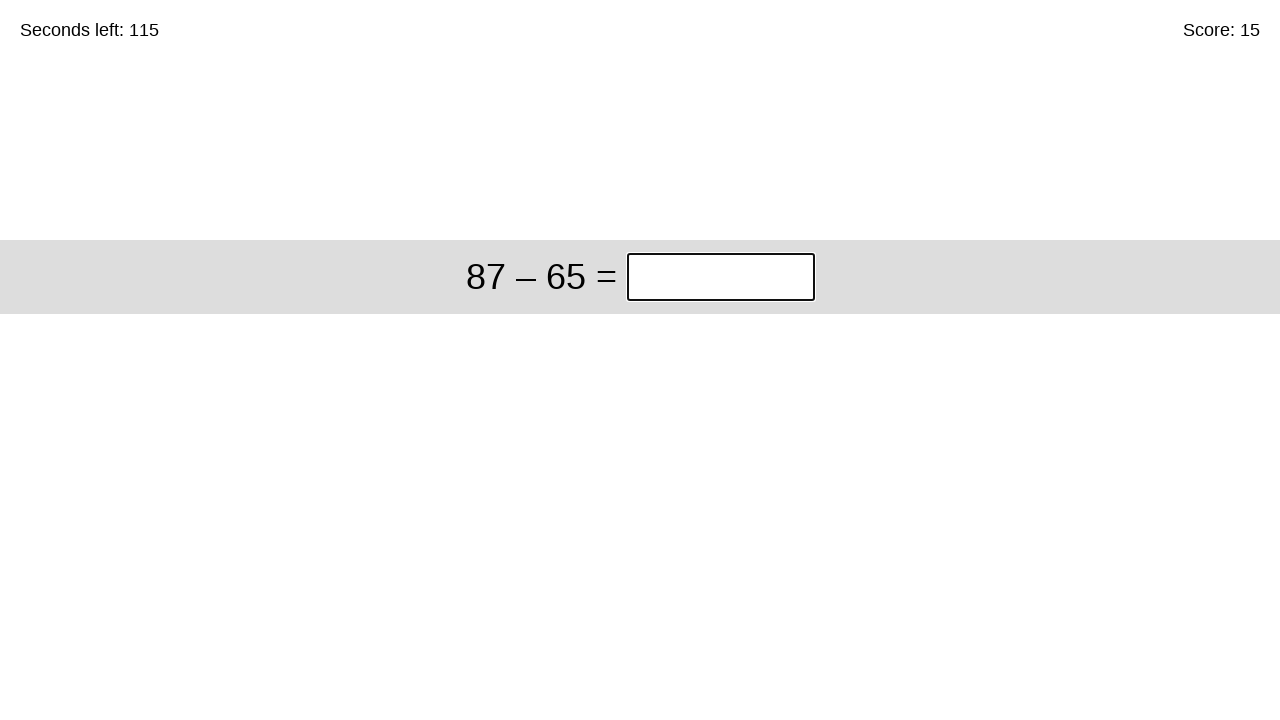

Calculated answer: 22
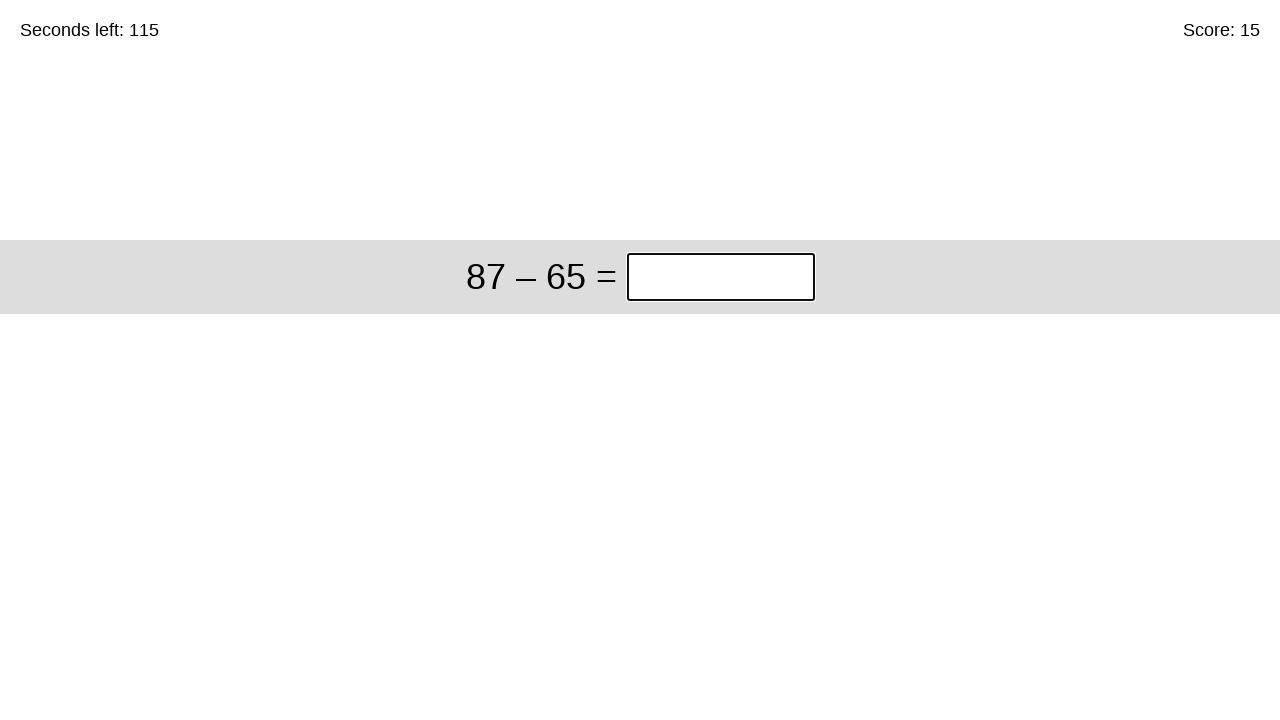

Entered answer '22' into answer field on input.answer
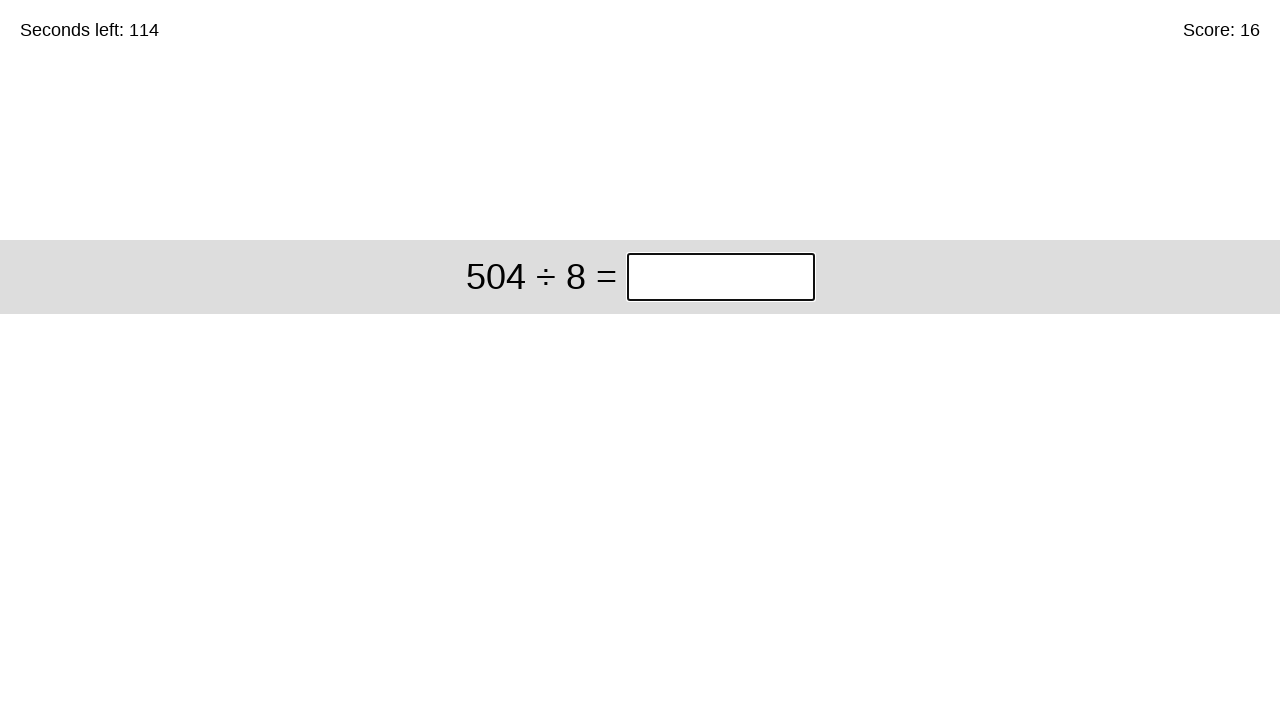

Retrieved problem text: 504 ÷ 8
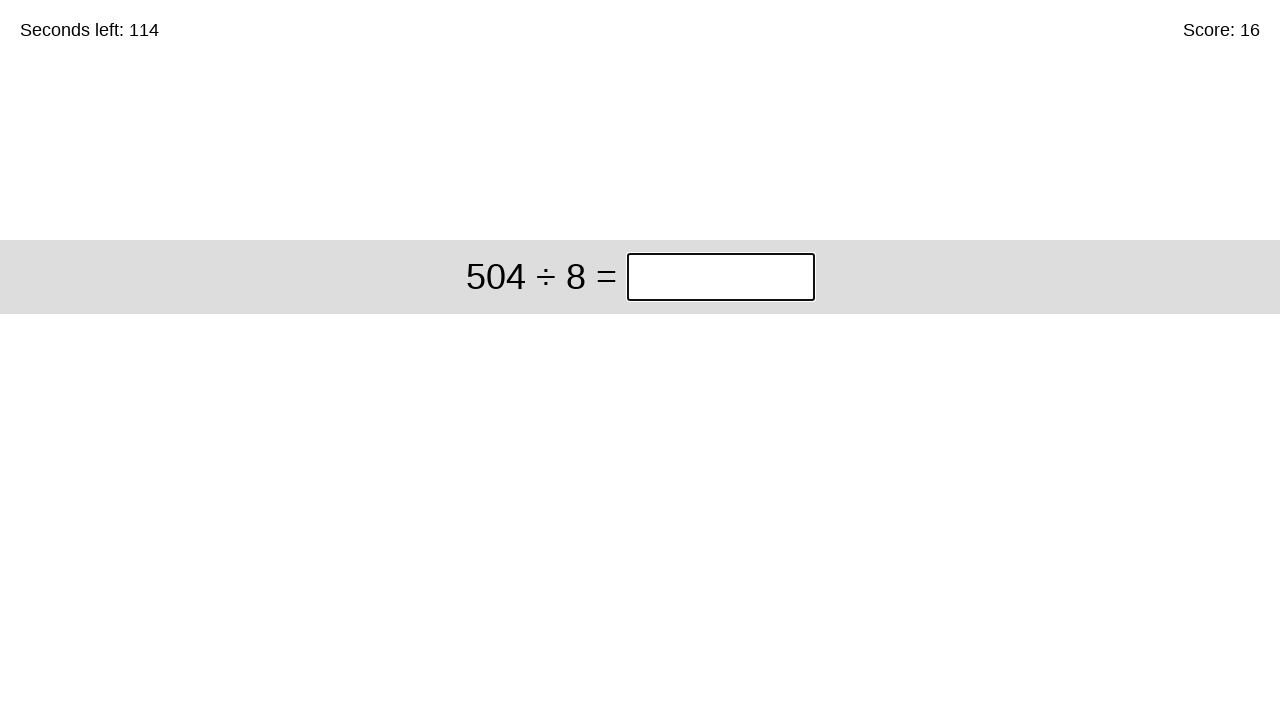

Calculated answer: 63
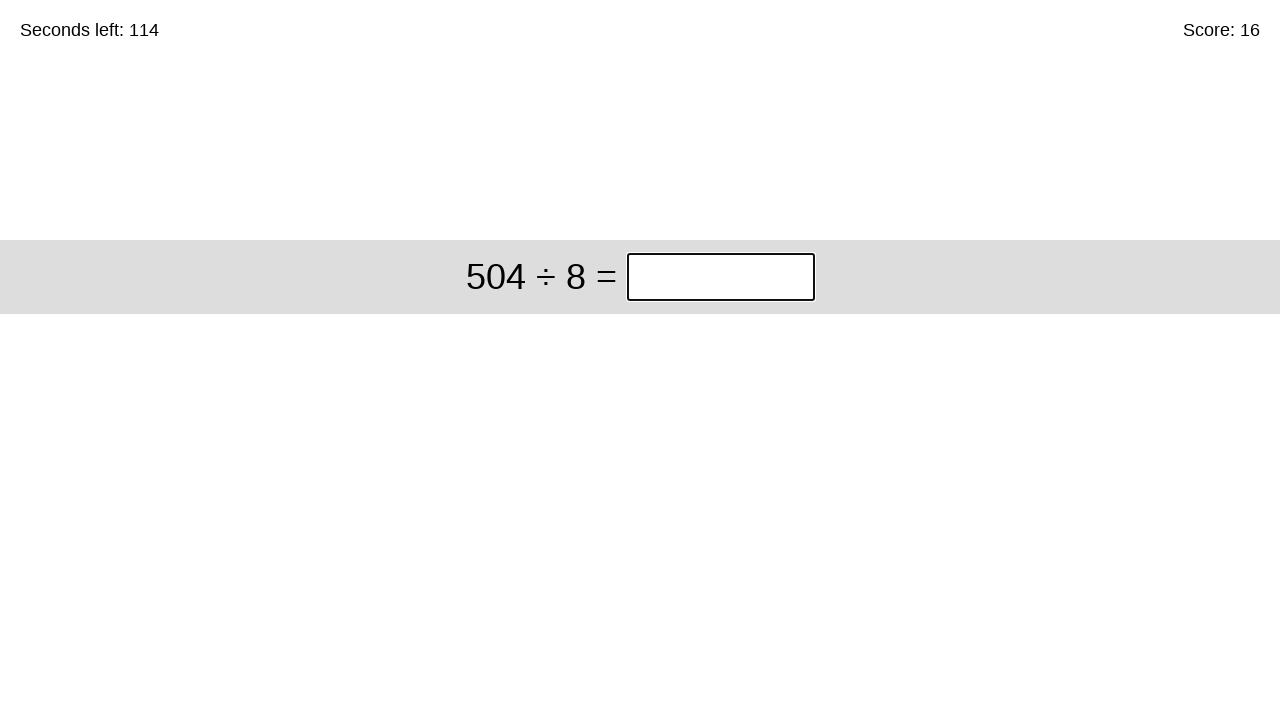

Entered answer '63' into answer field on input.answer
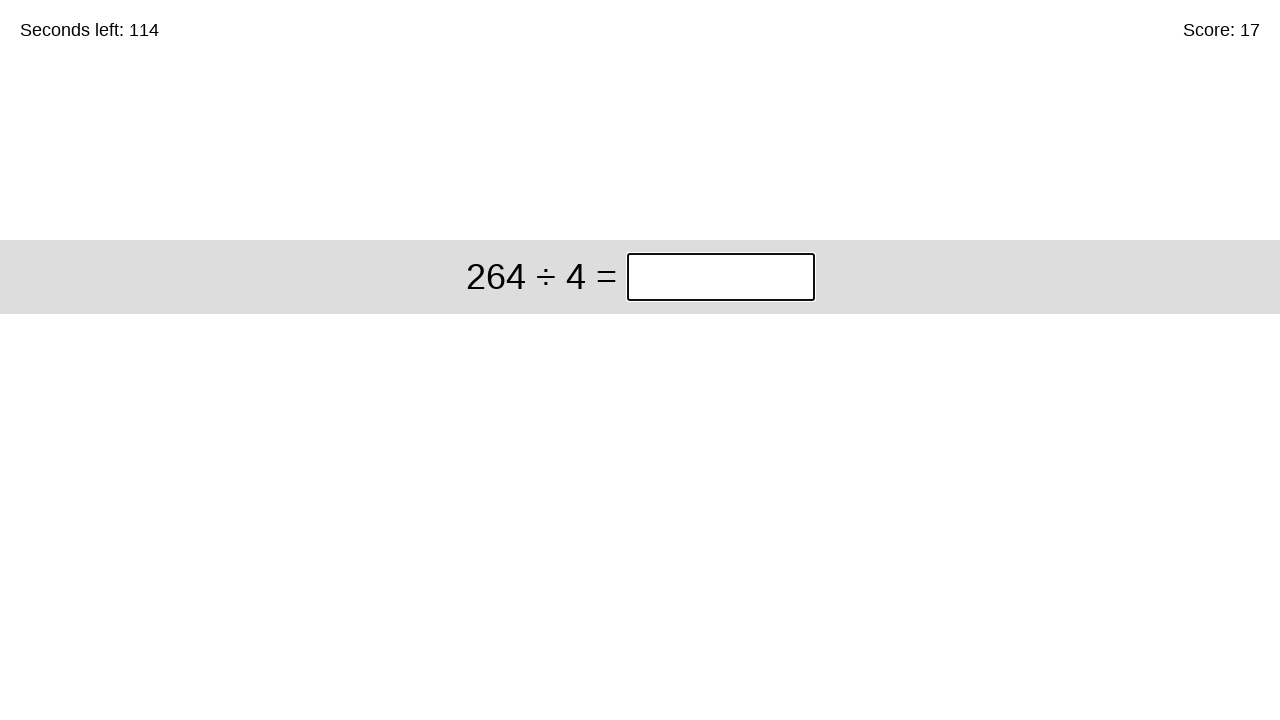

Retrieved problem text: 264 ÷ 4
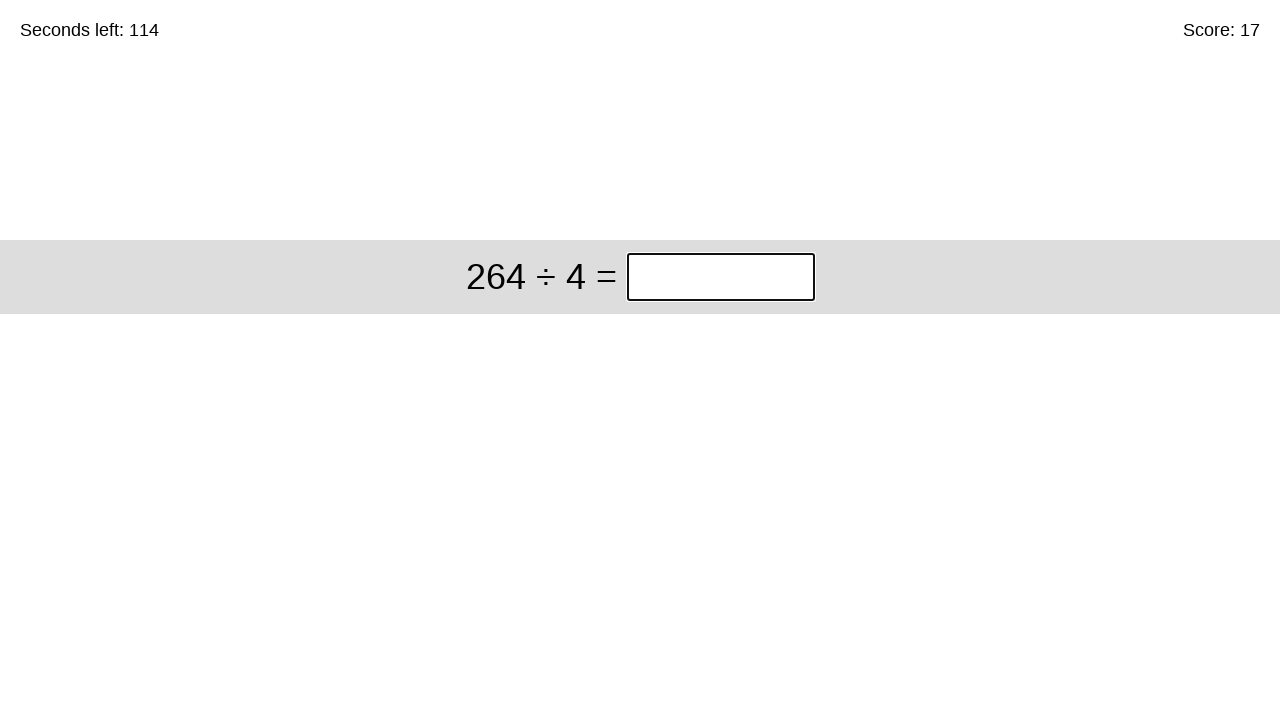

Calculated answer: 66
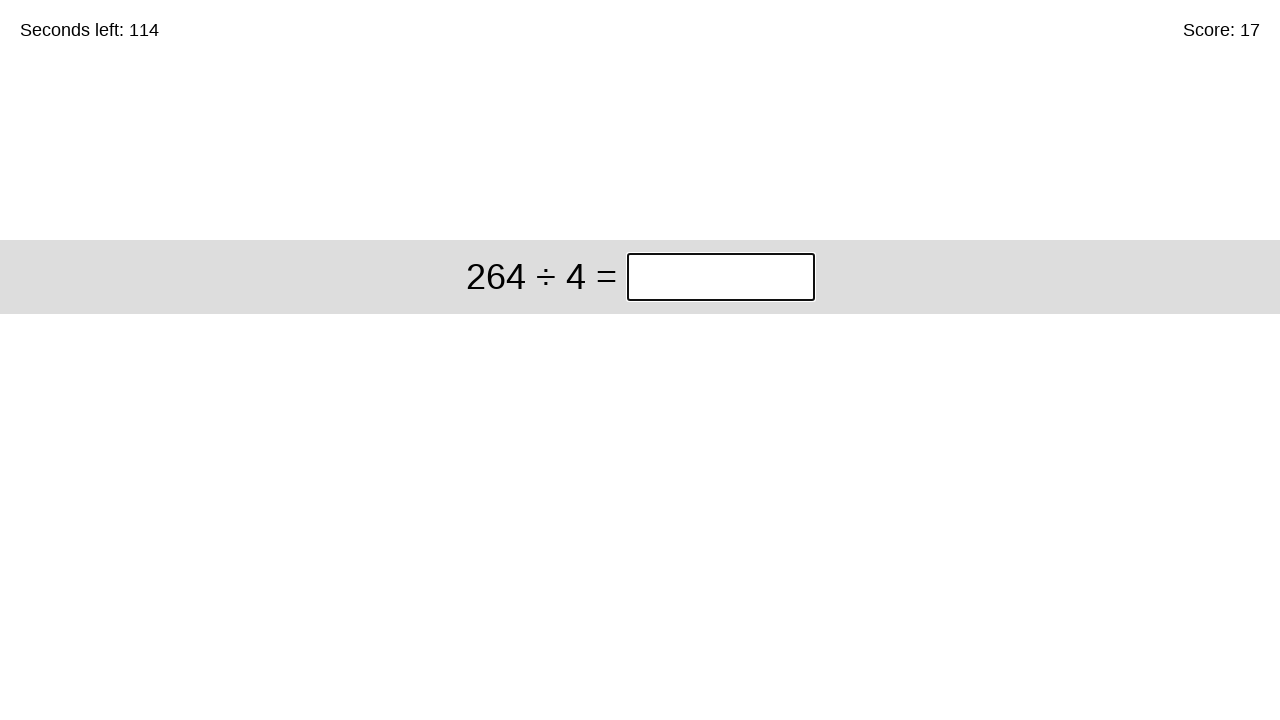

Entered answer '66' into answer field on input.answer
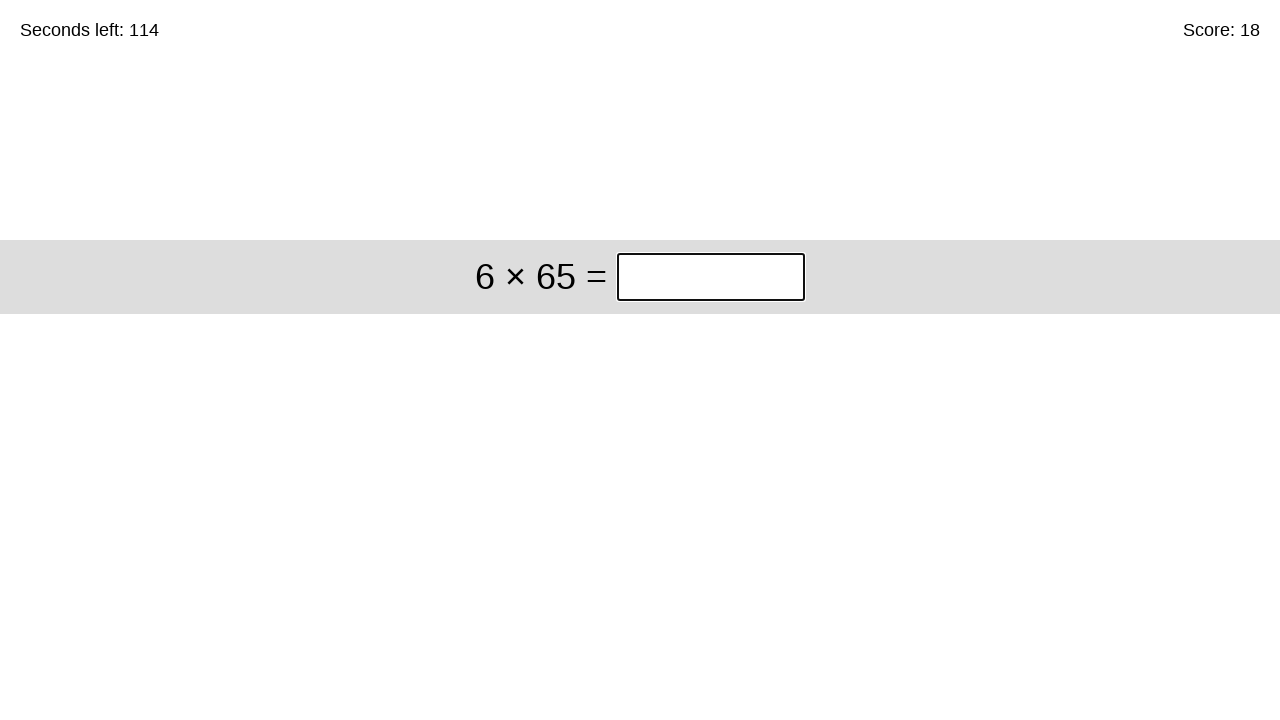

Retrieved problem text: 6 × 65
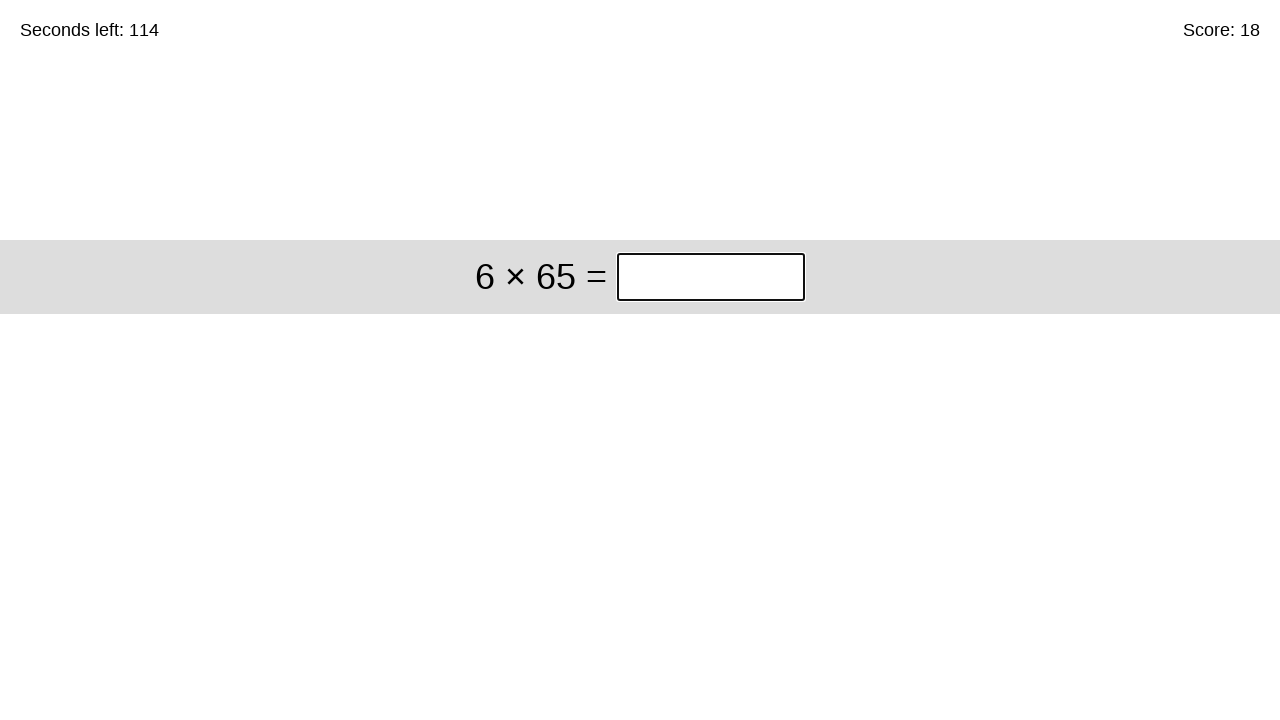

Calculated answer: 390
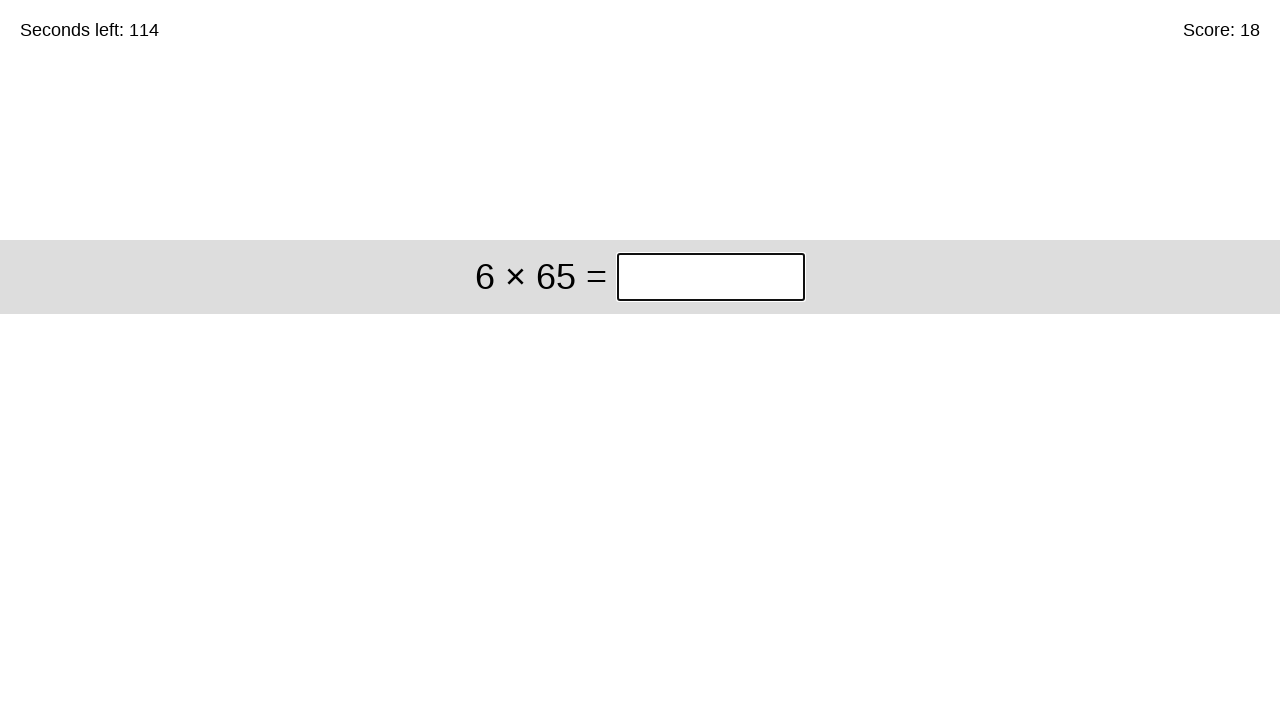

Entered answer '390' into answer field on input.answer
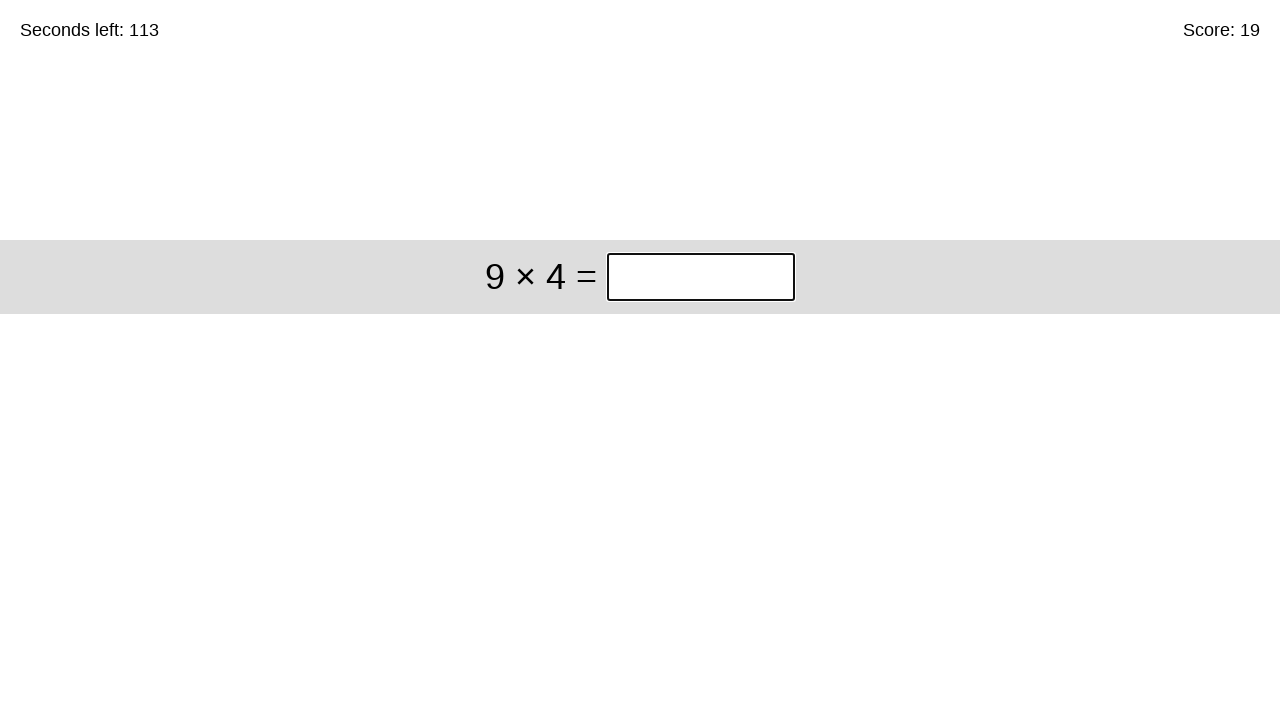

Retrieved problem text: 9 × 4
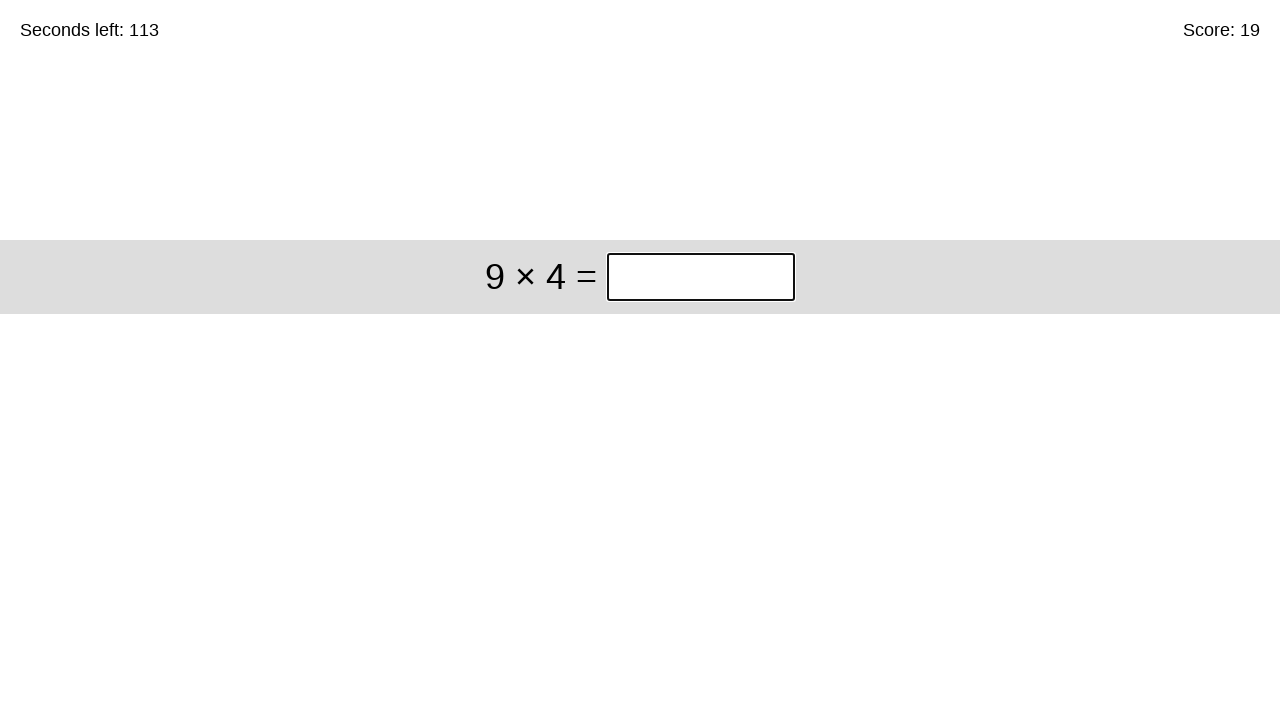

Calculated answer: 36
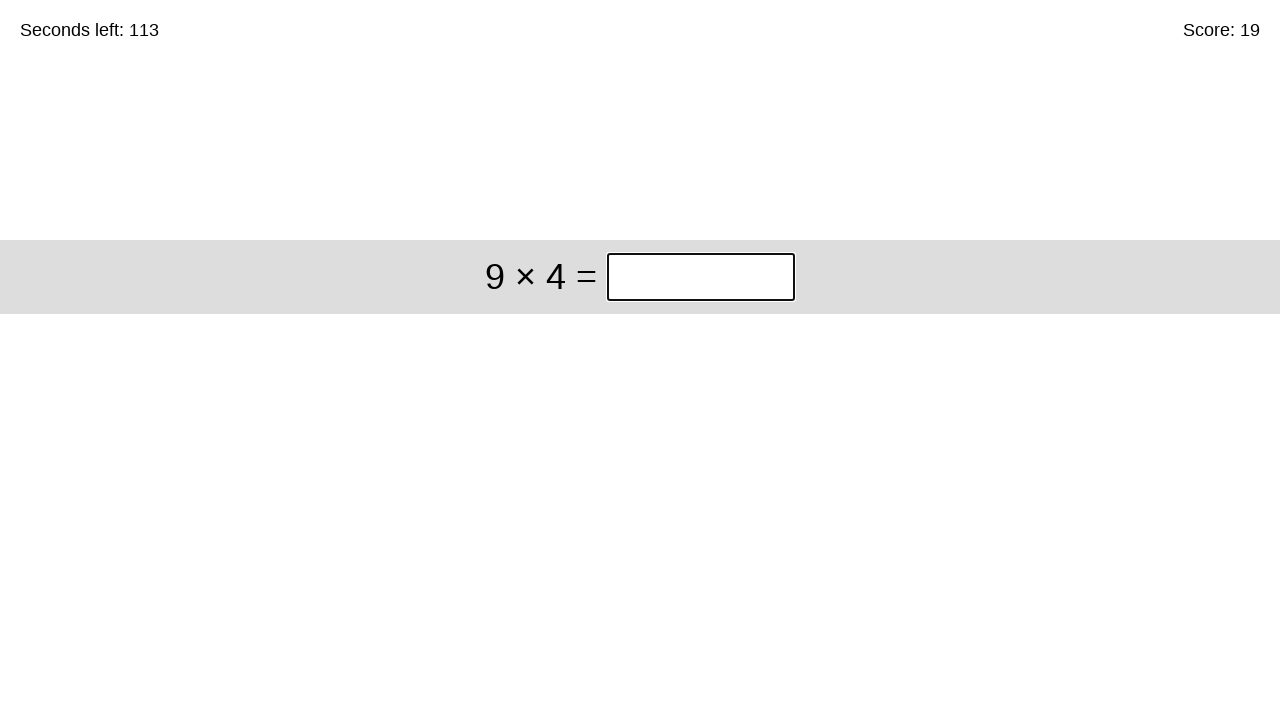

Entered answer '36' into answer field on input.answer
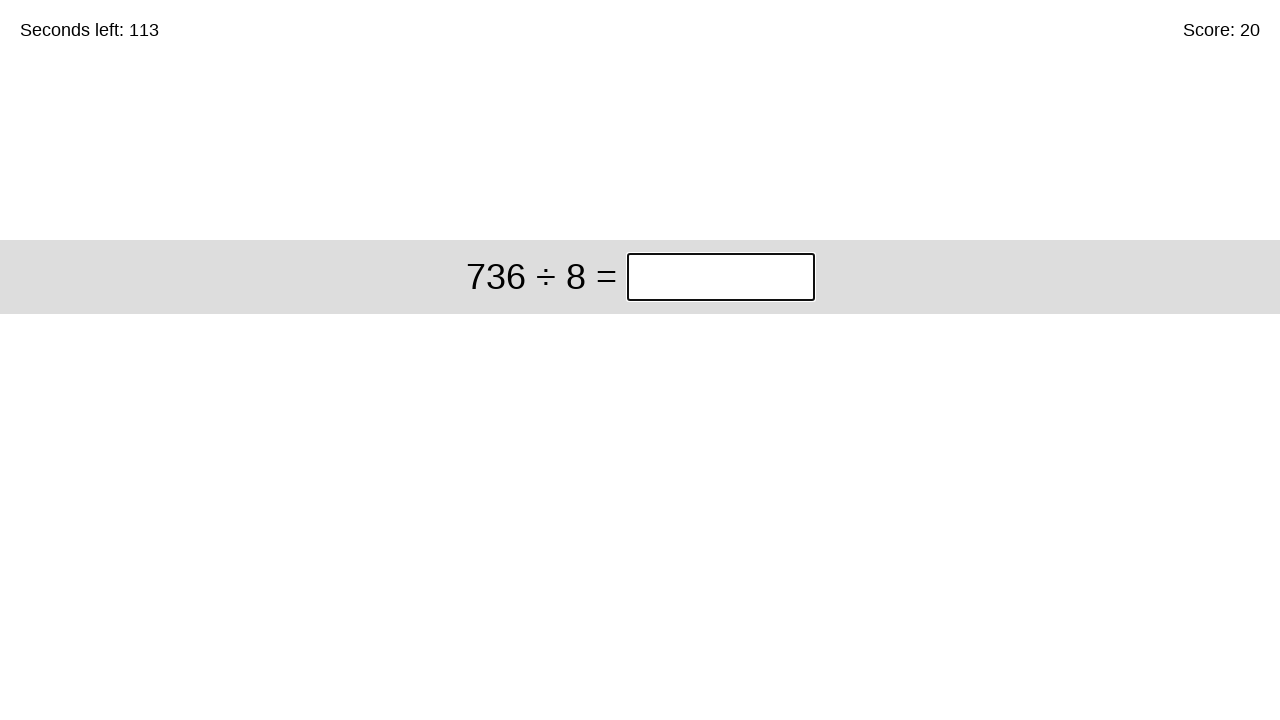

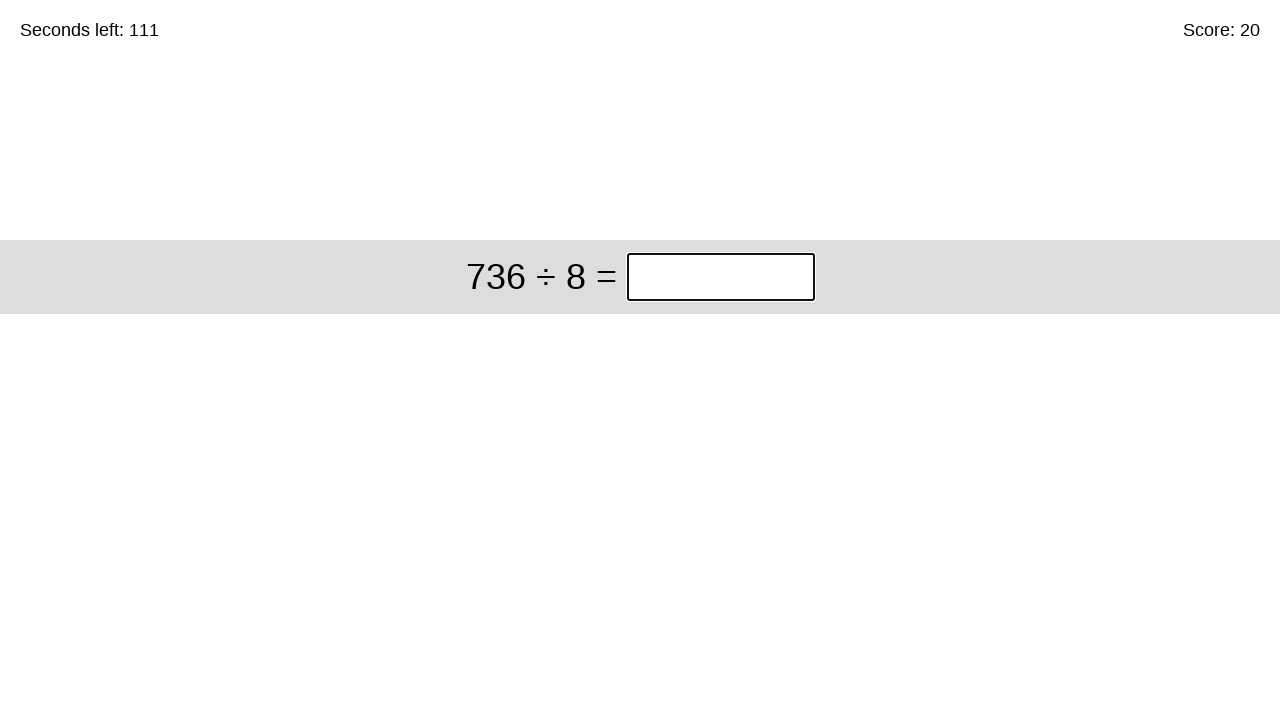